Repeatedly navigates to fast.com (a speed test website) 20 times with pauses between each navigation, testing page load performance.

Starting URL: https://fast.com

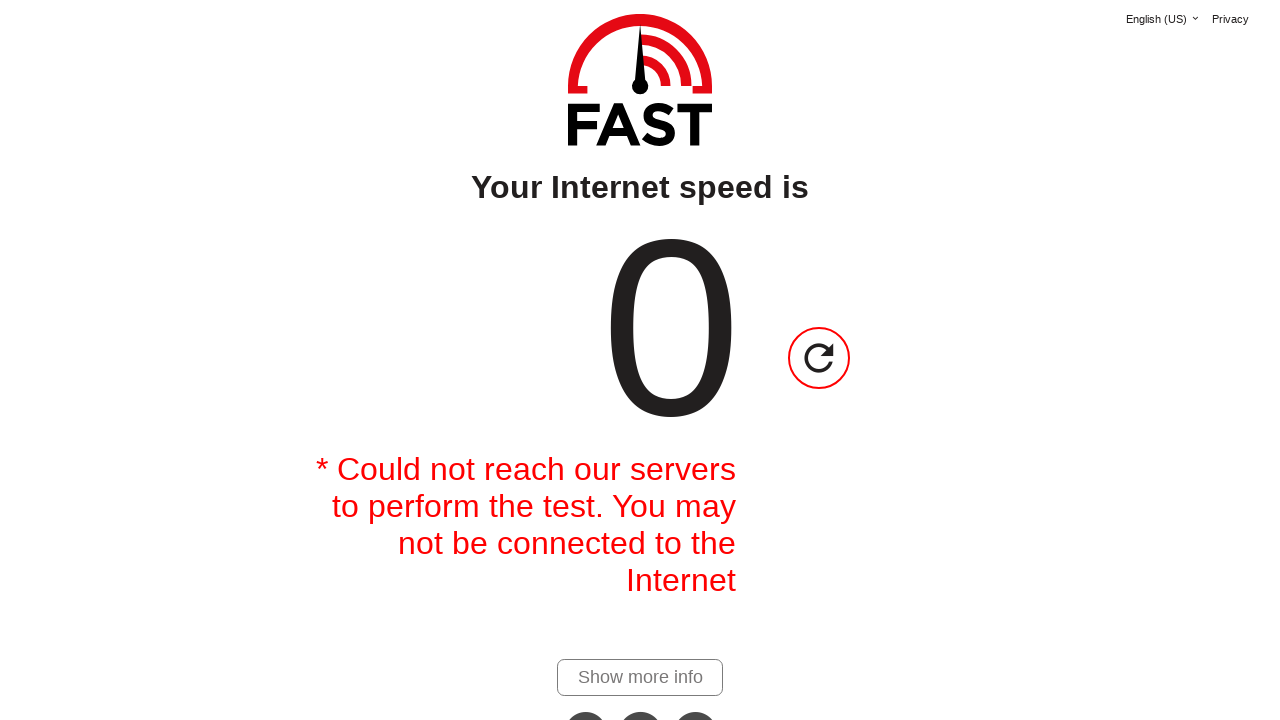

Initial page load completed - networkidle state reached
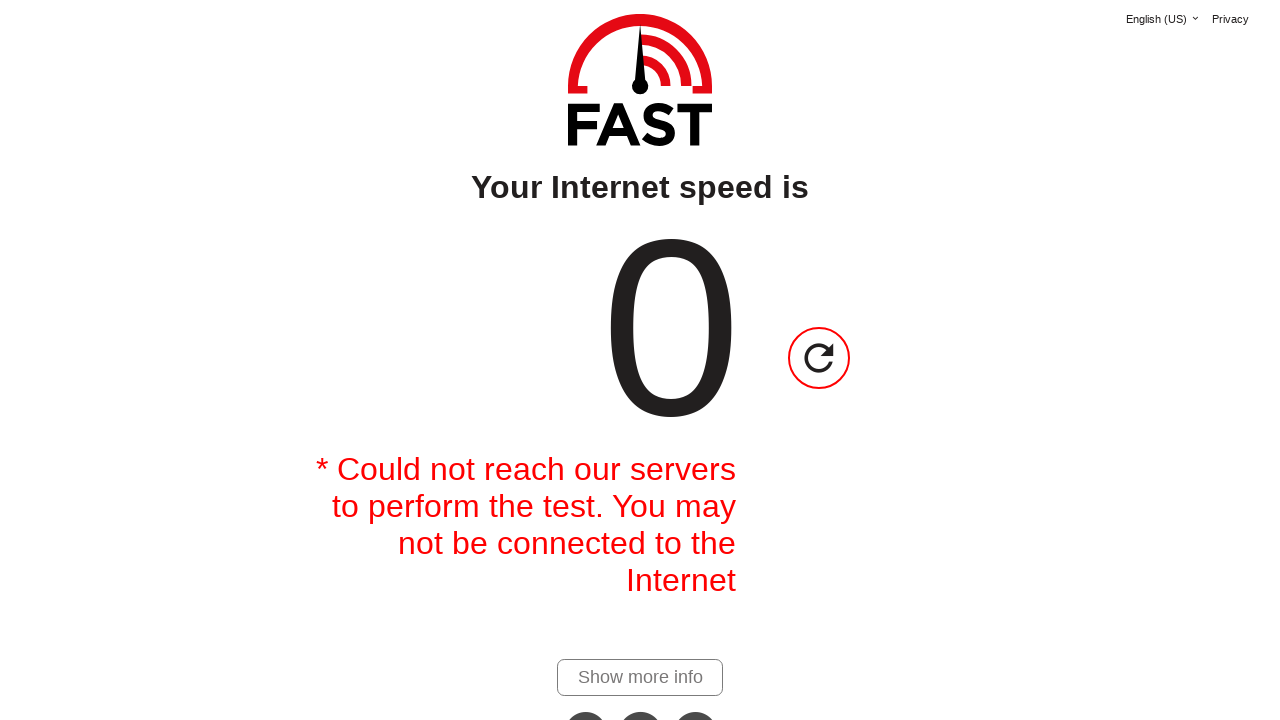

Waited 2 seconds before navigation 1
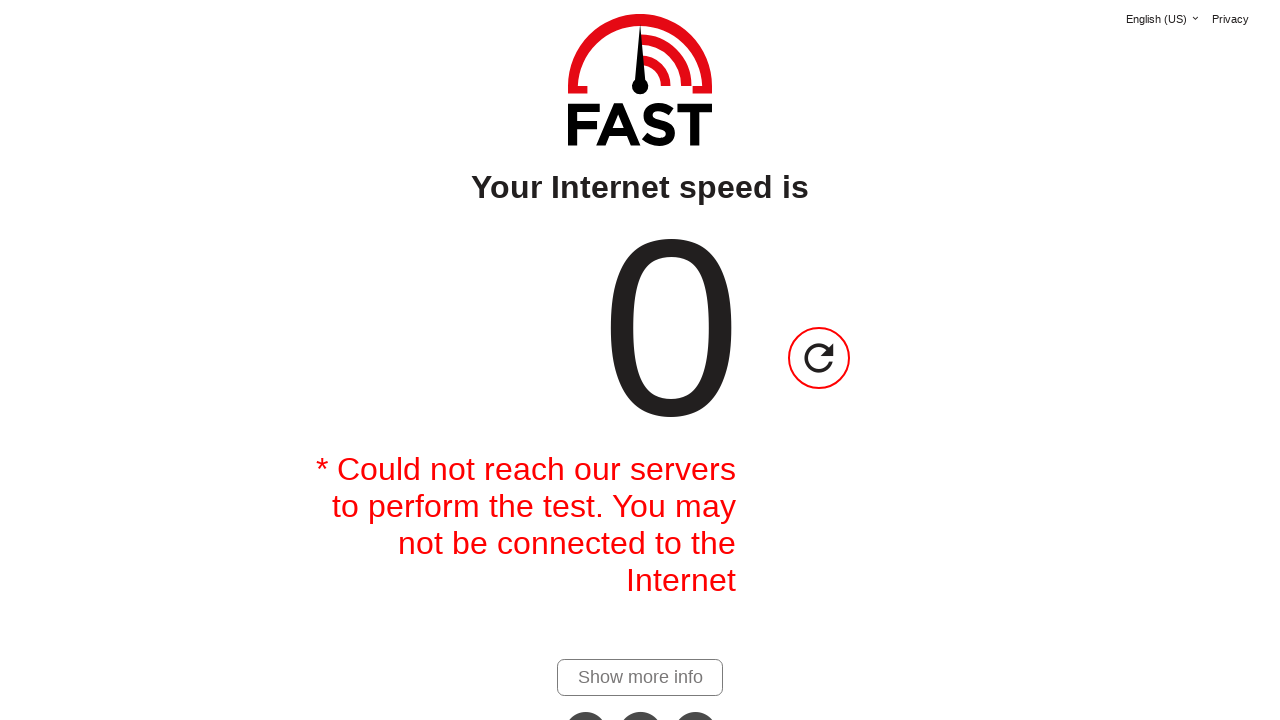

Navigated to fast.com (iteration 1)
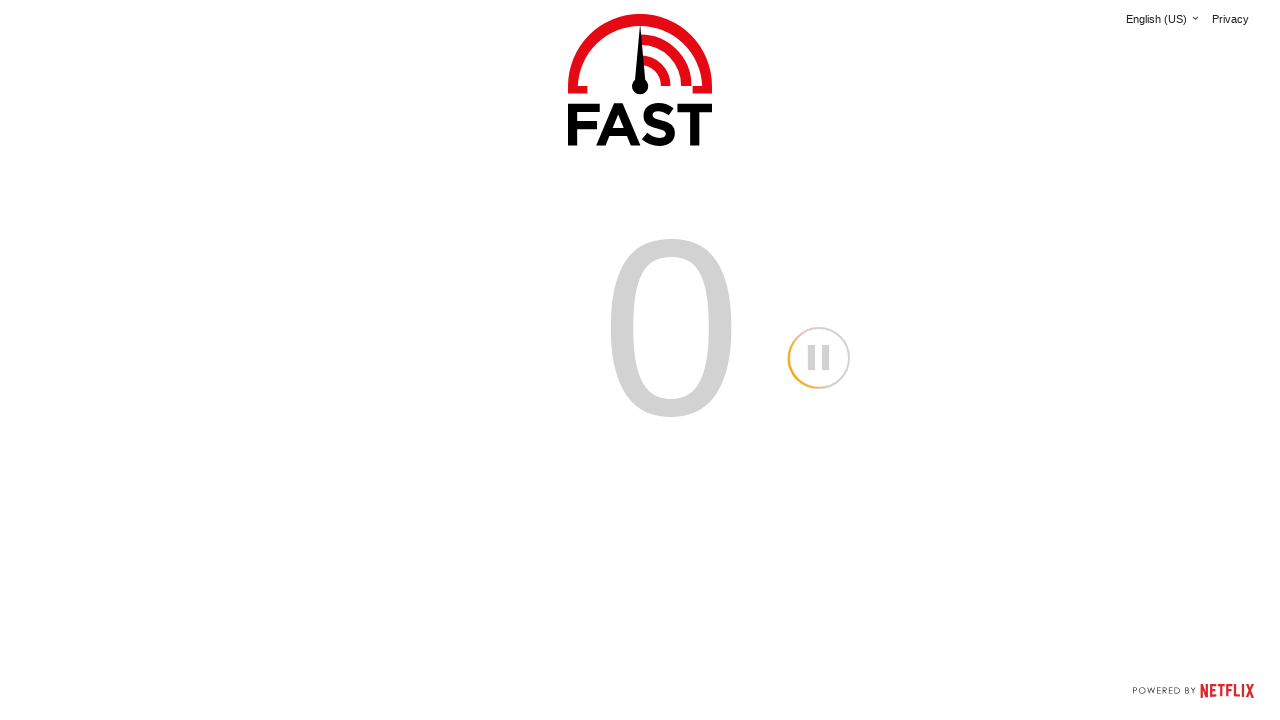

Page load completed - networkidle state reached (iteration 1)
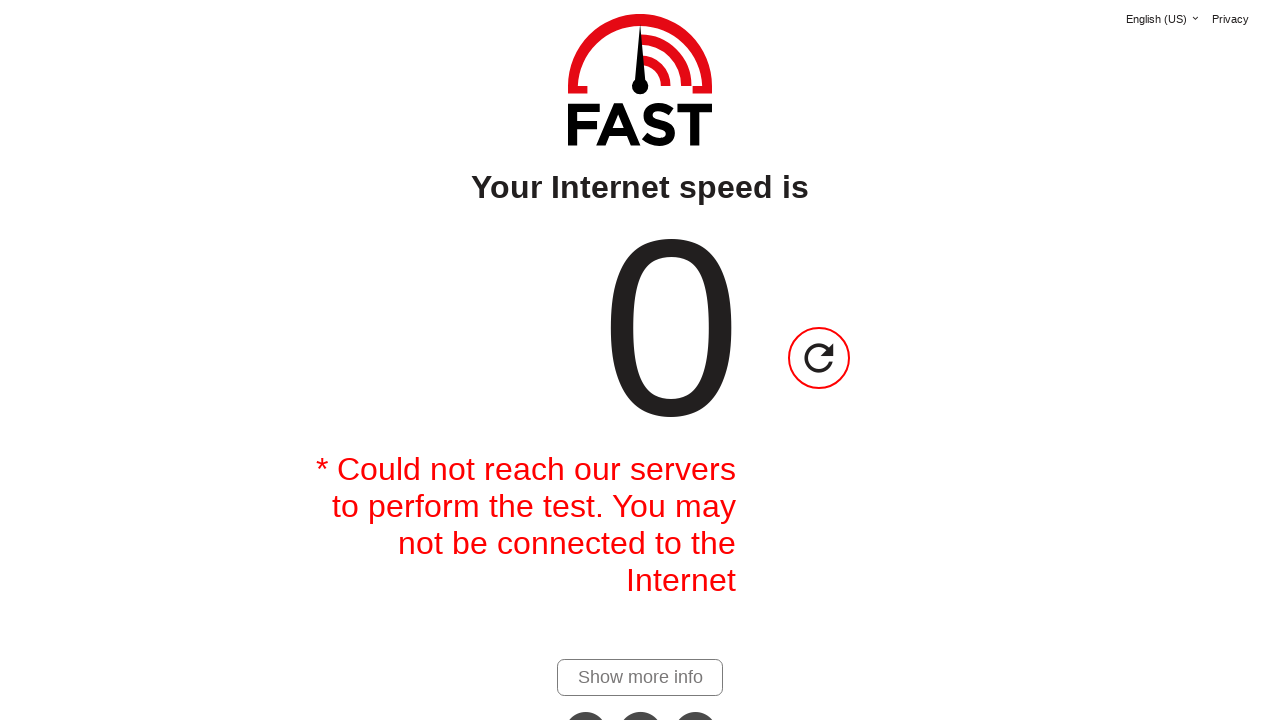

Waited 2 seconds before navigation 2
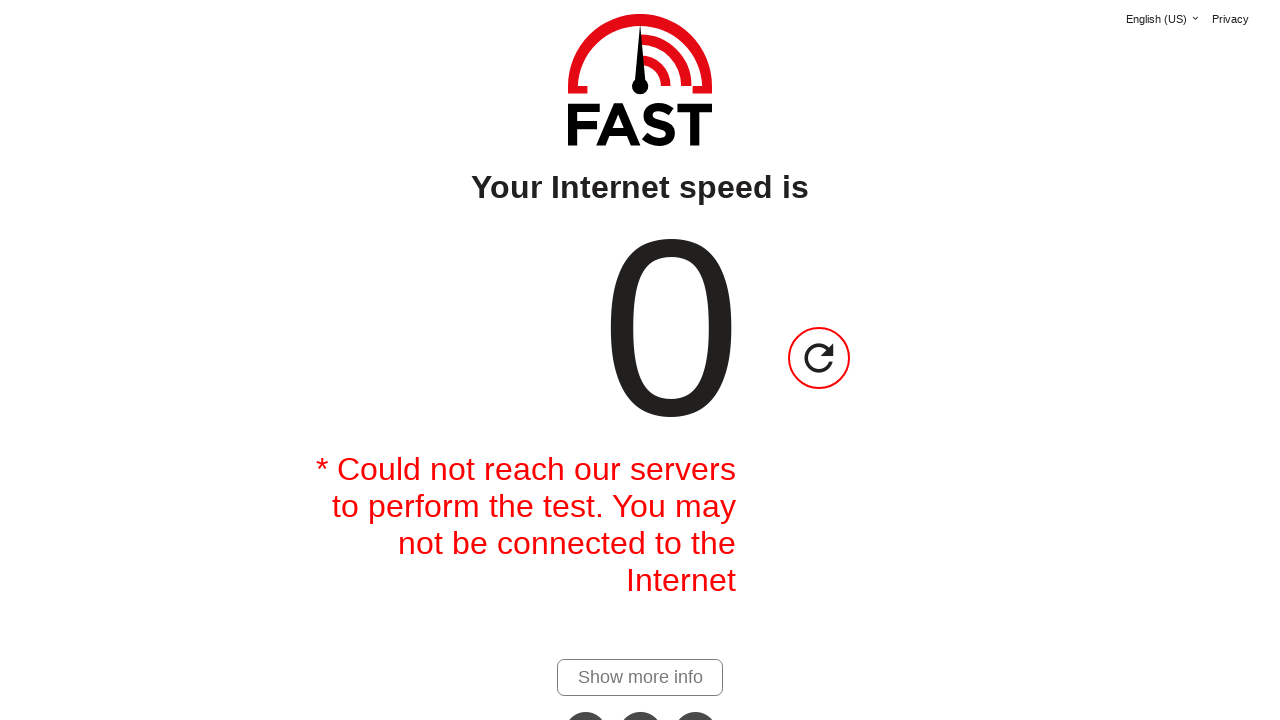

Navigated to fast.com (iteration 2)
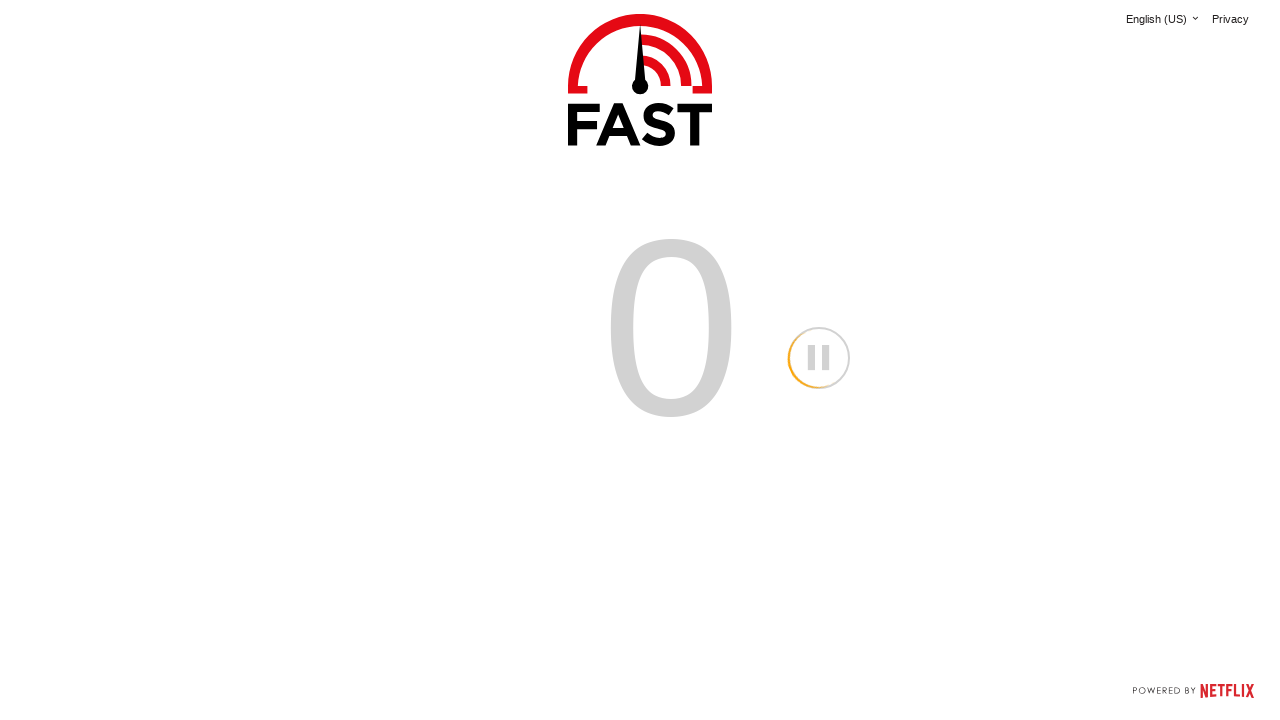

Page load completed - networkidle state reached (iteration 2)
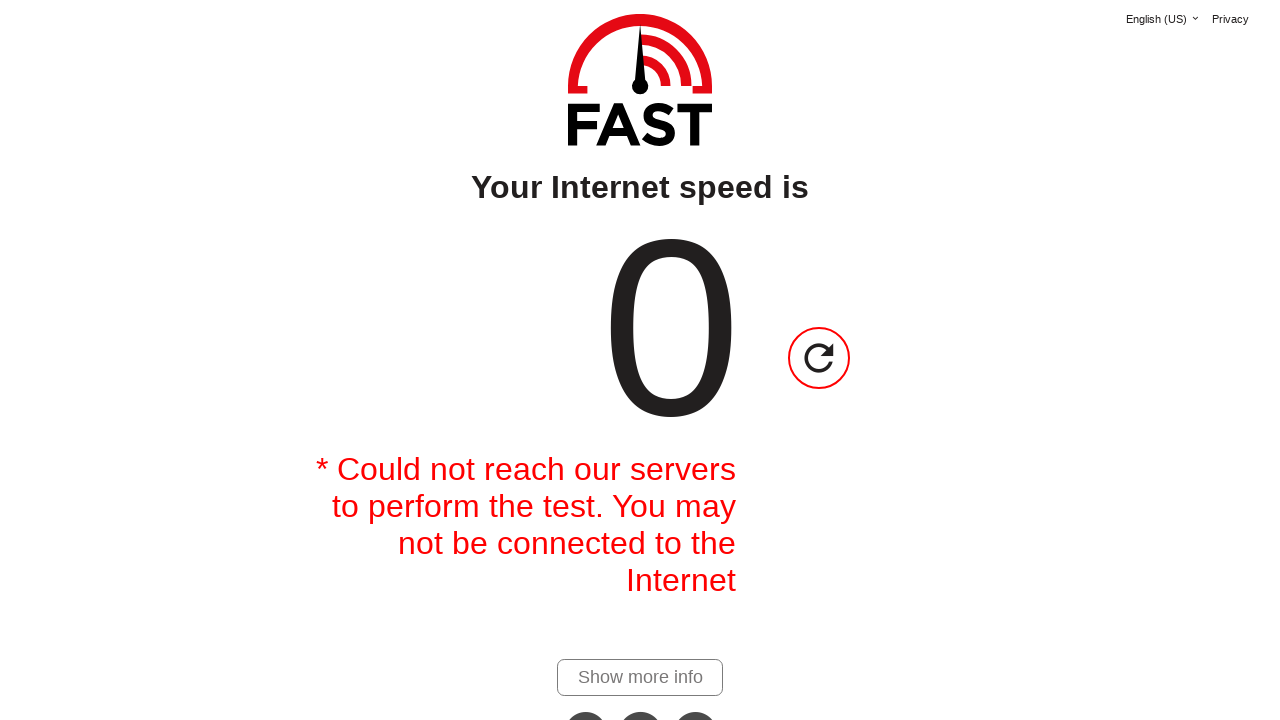

Waited 2 seconds before navigation 3
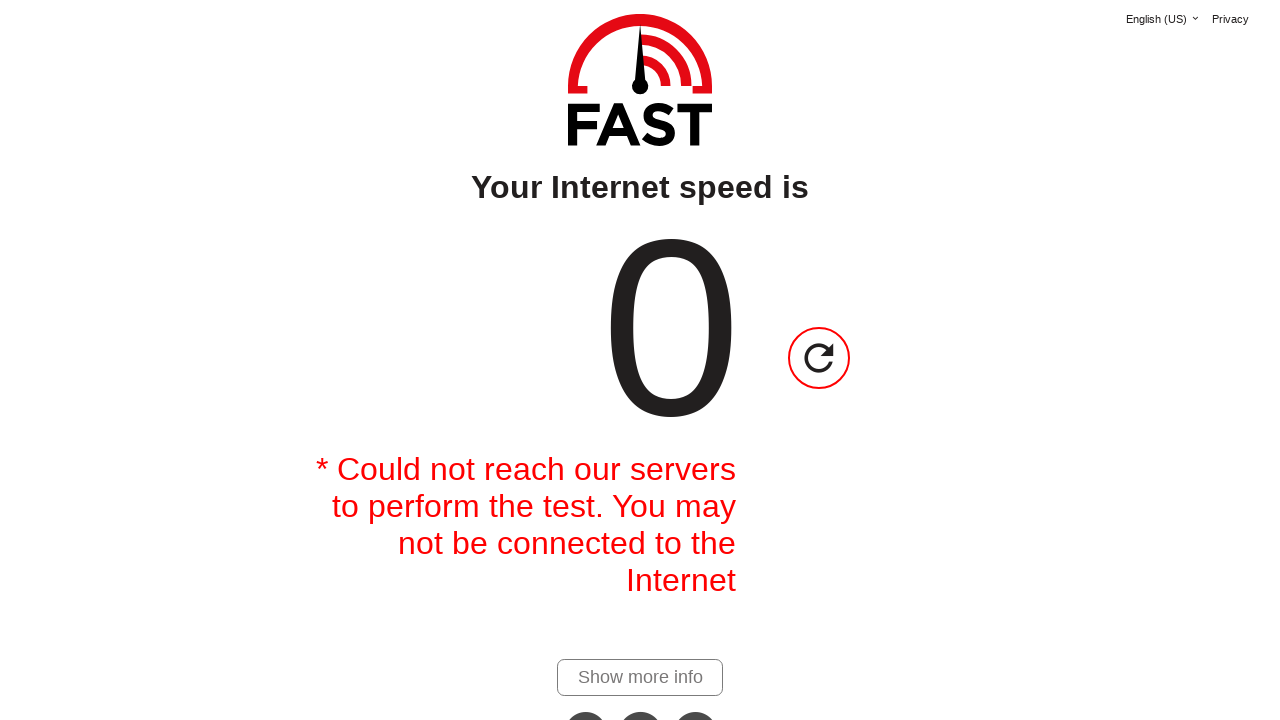

Navigated to fast.com (iteration 3)
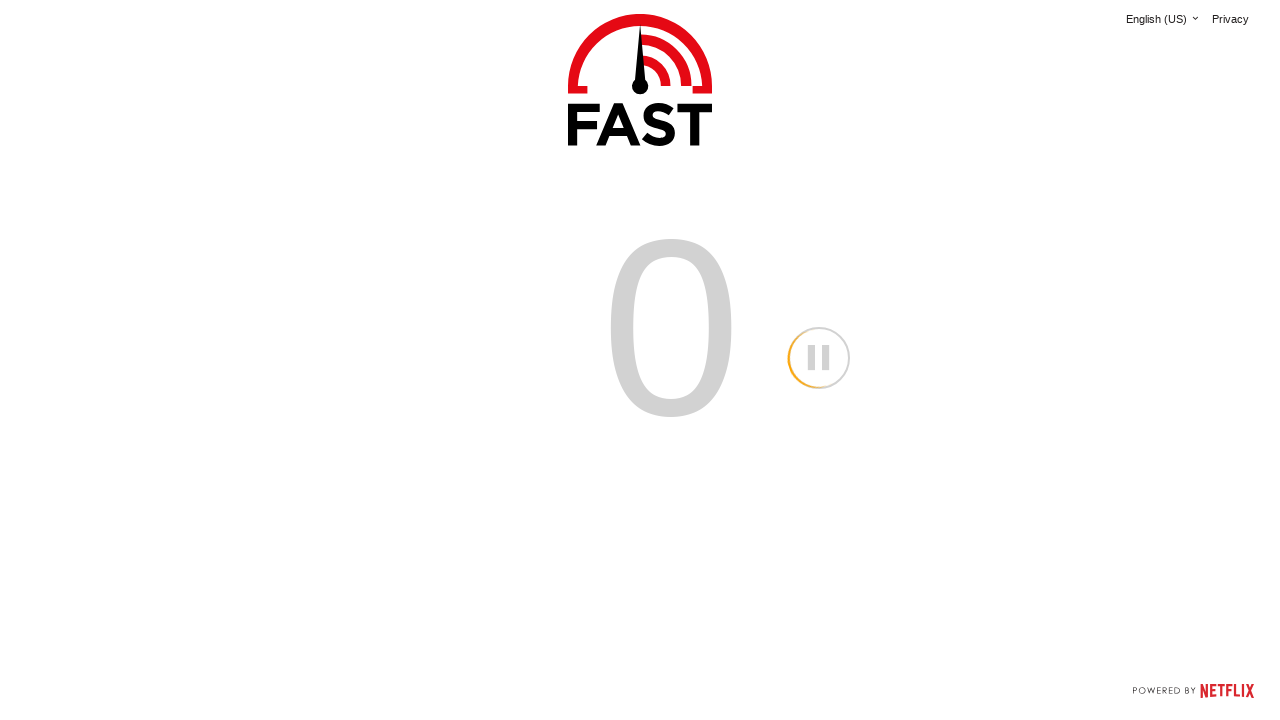

Page load completed - networkidle state reached (iteration 3)
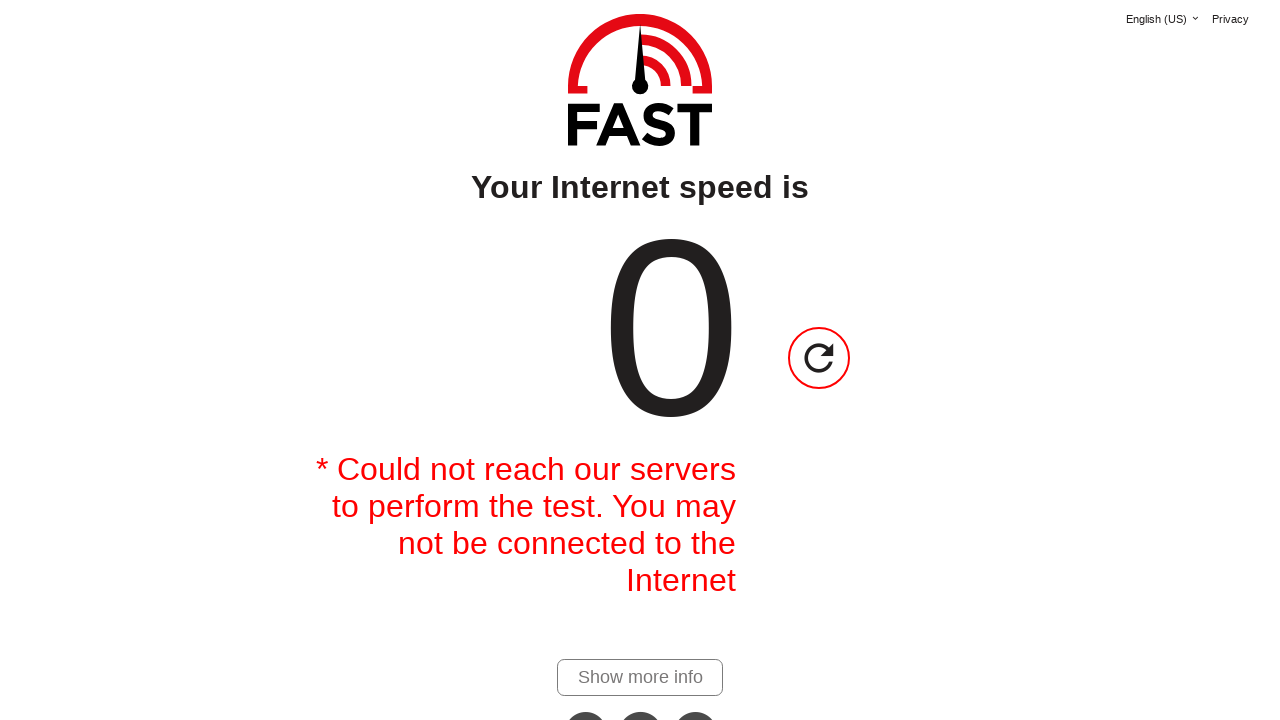

Waited 2 seconds before navigation 4
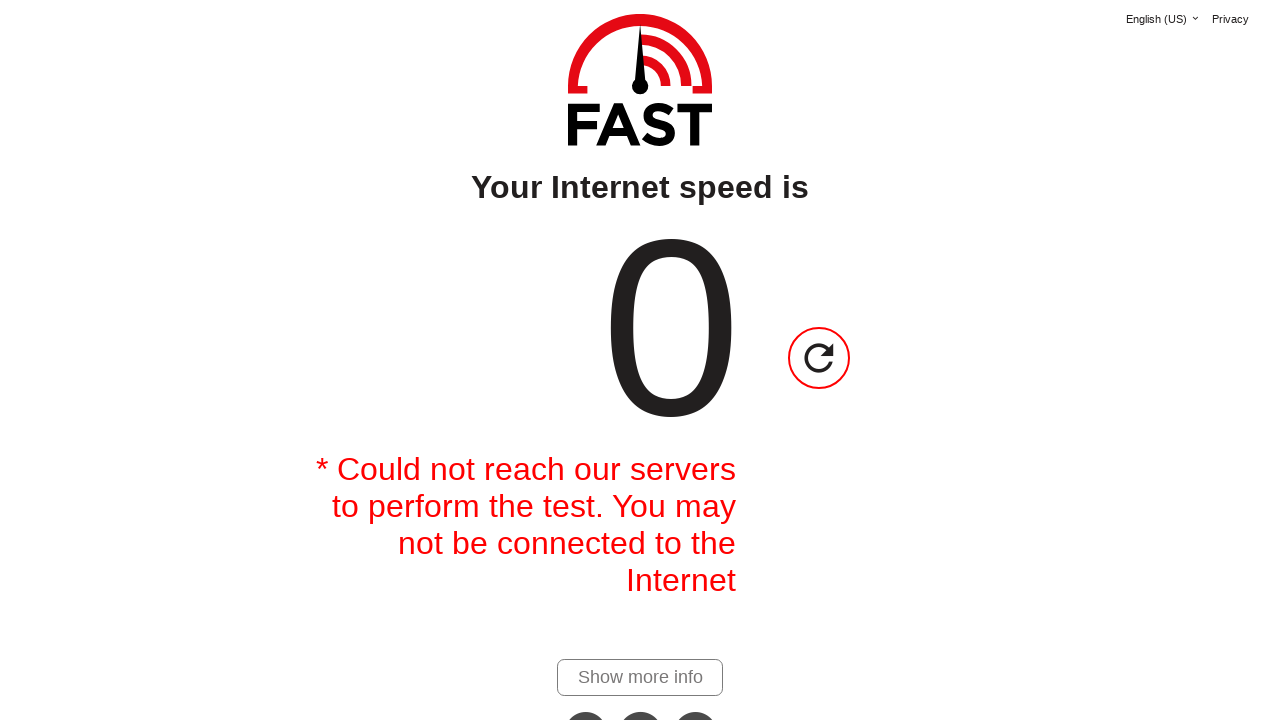

Navigated to fast.com (iteration 4)
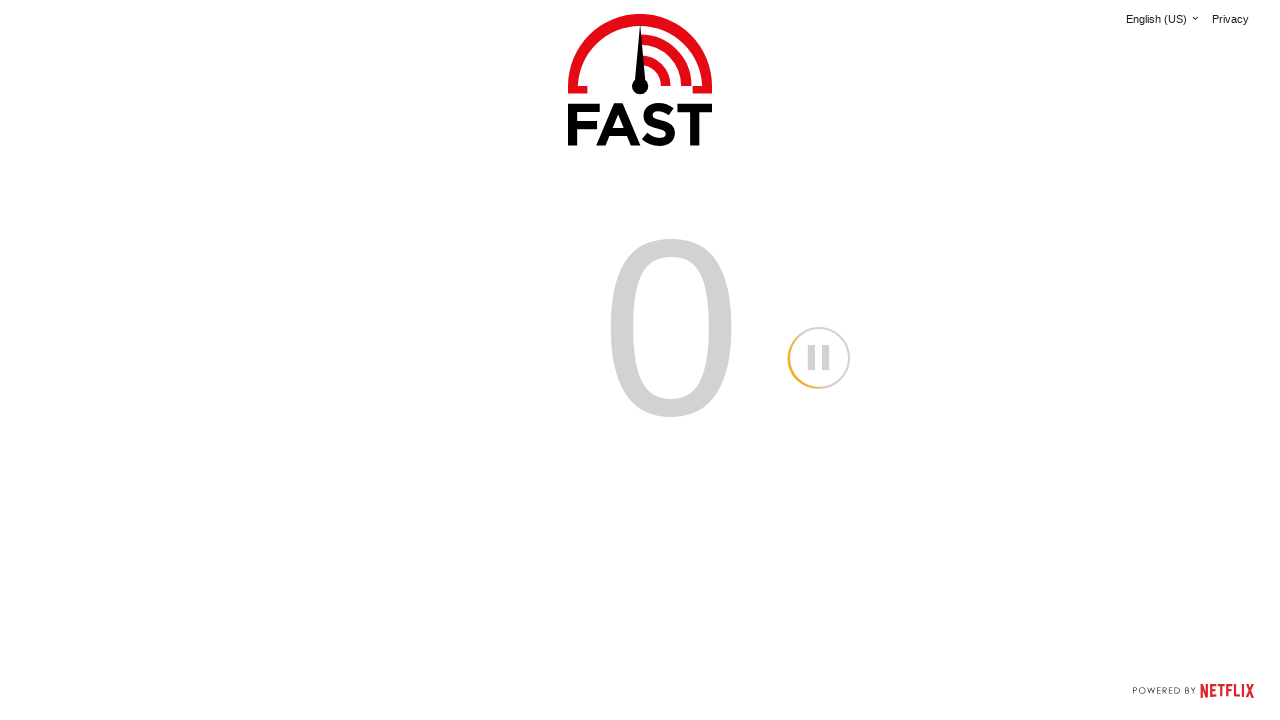

Page load completed - networkidle state reached (iteration 4)
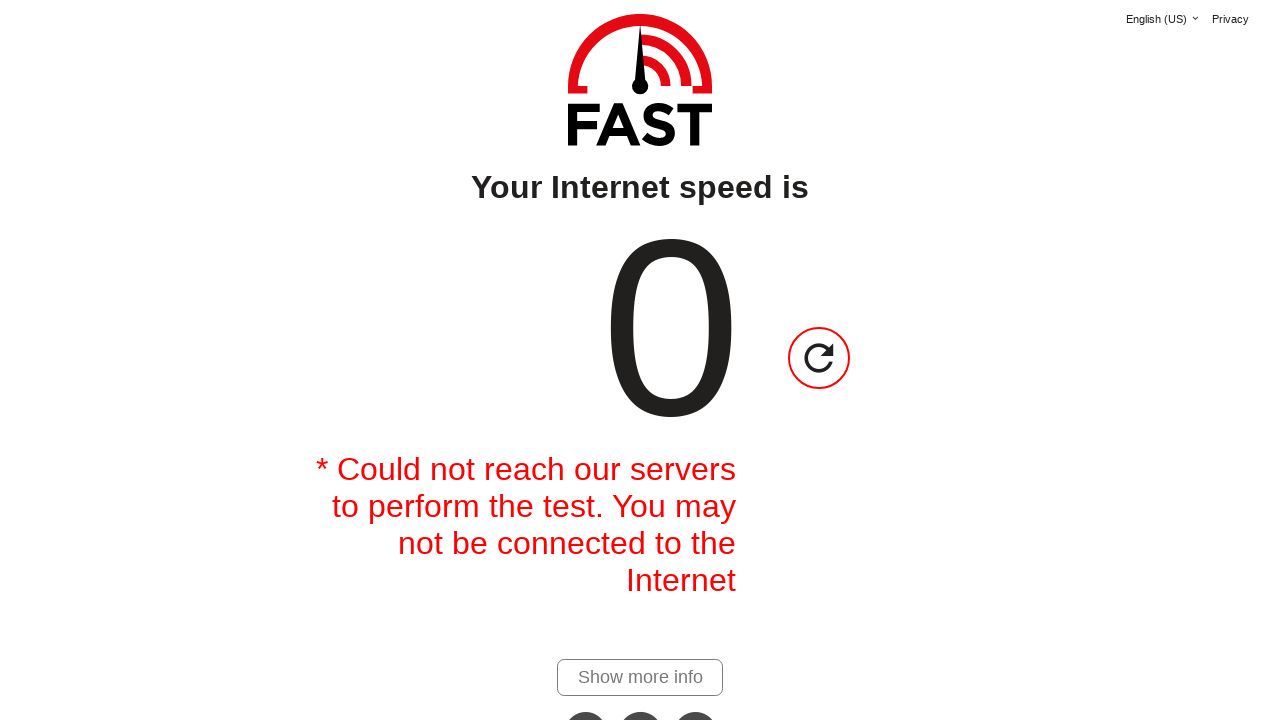

Waited 2 seconds before navigation 5
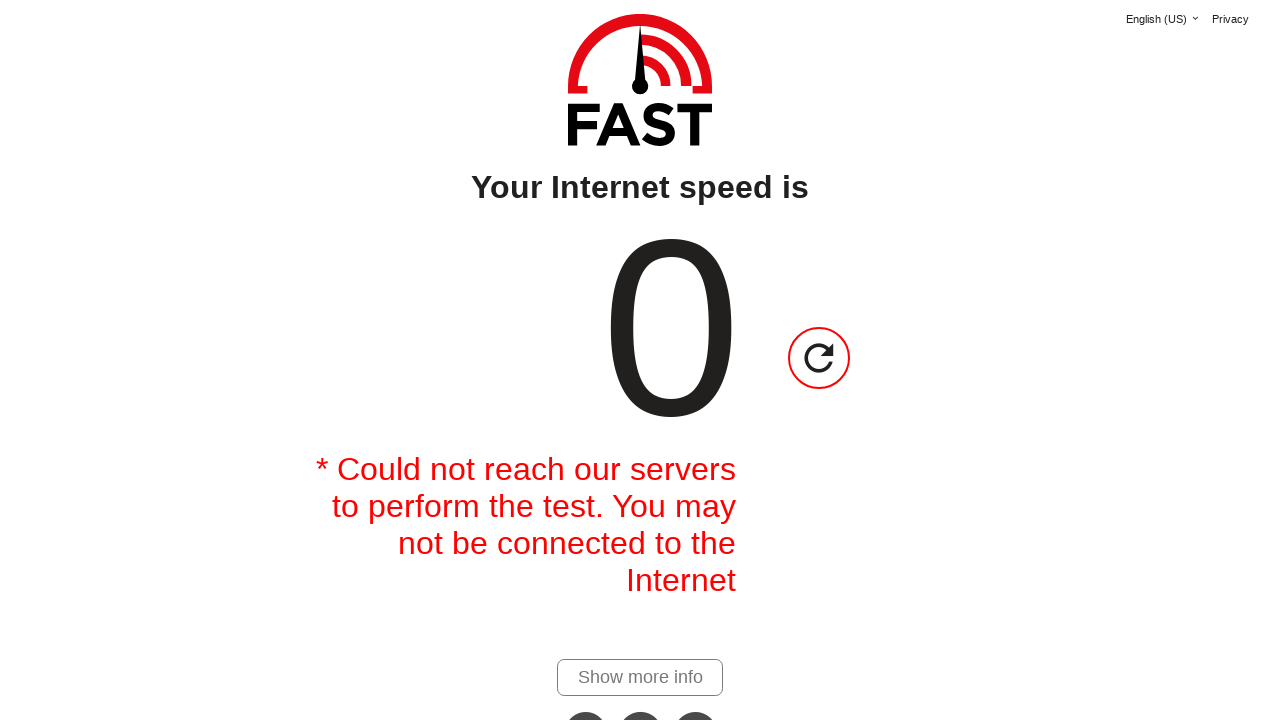

Navigated to fast.com (iteration 5)
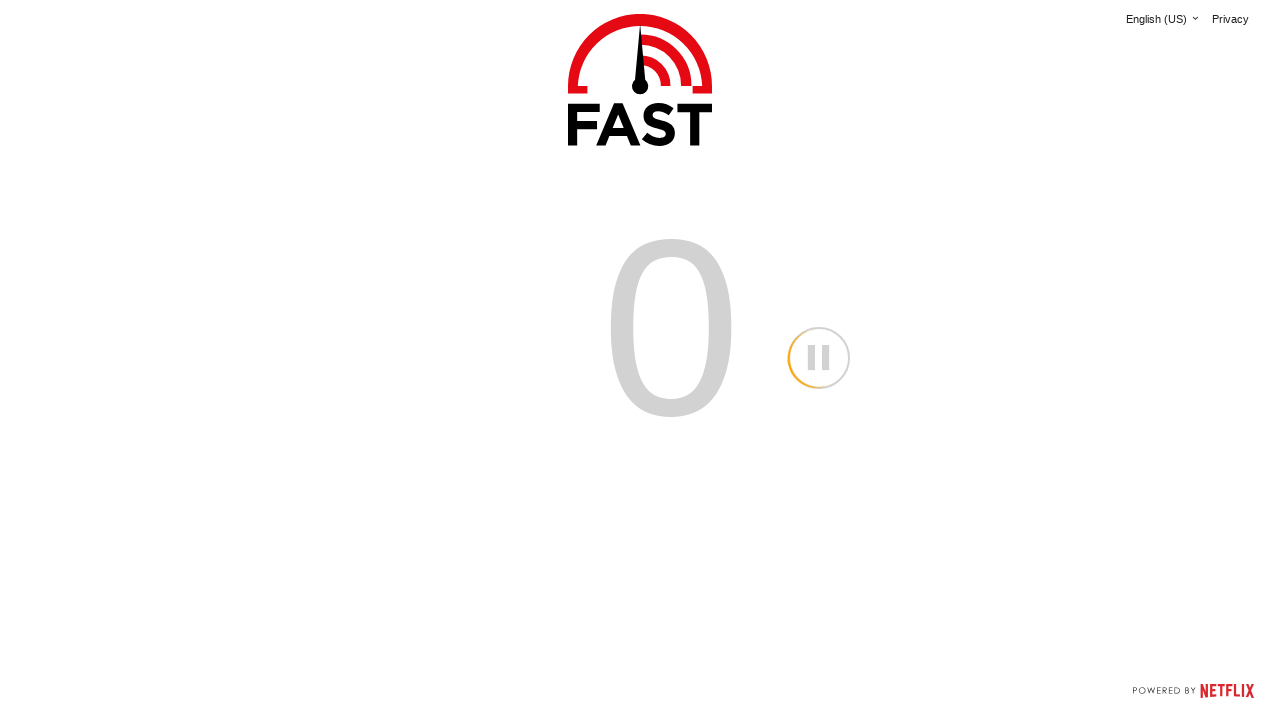

Page load completed - networkidle state reached (iteration 5)
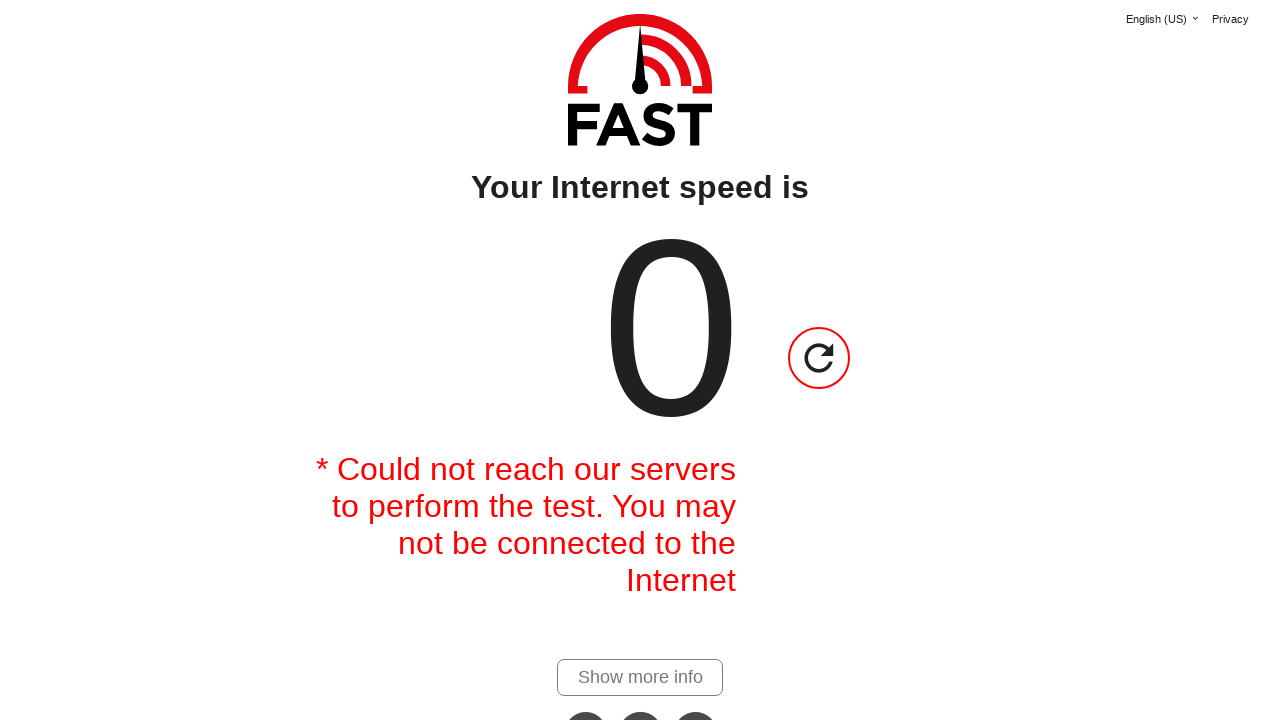

Waited 2 seconds before navigation 6
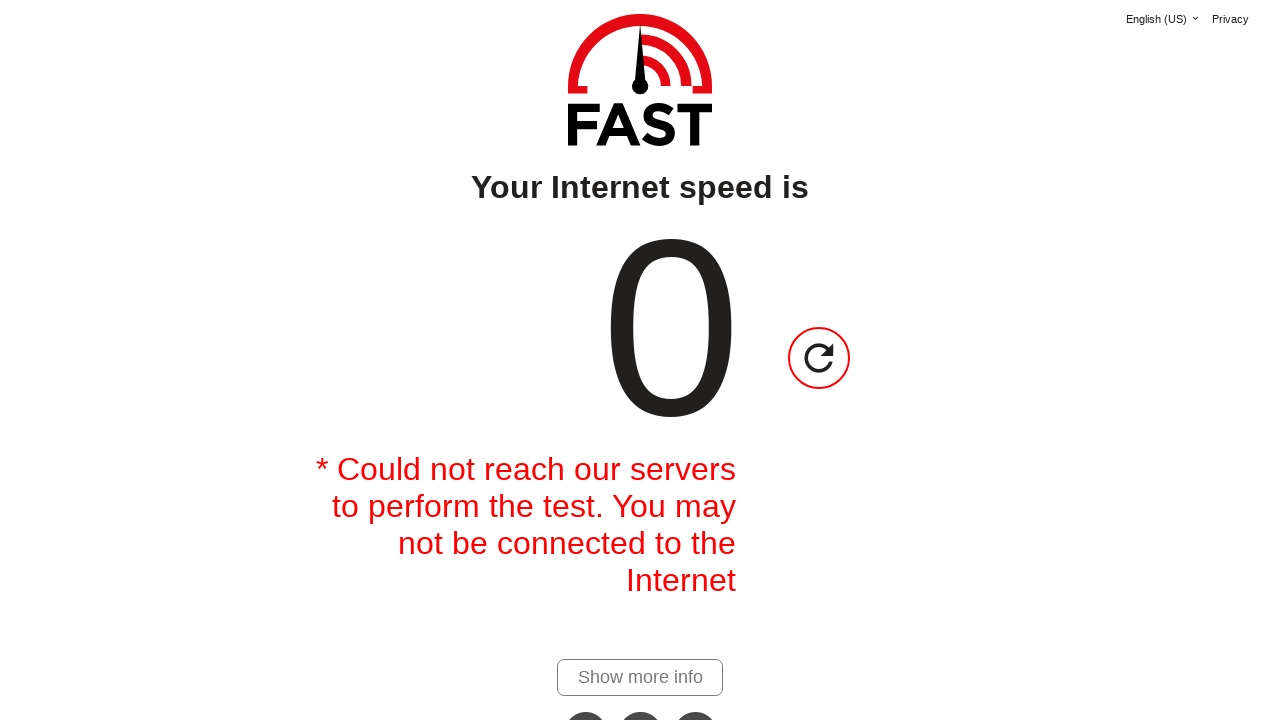

Navigated to fast.com (iteration 6)
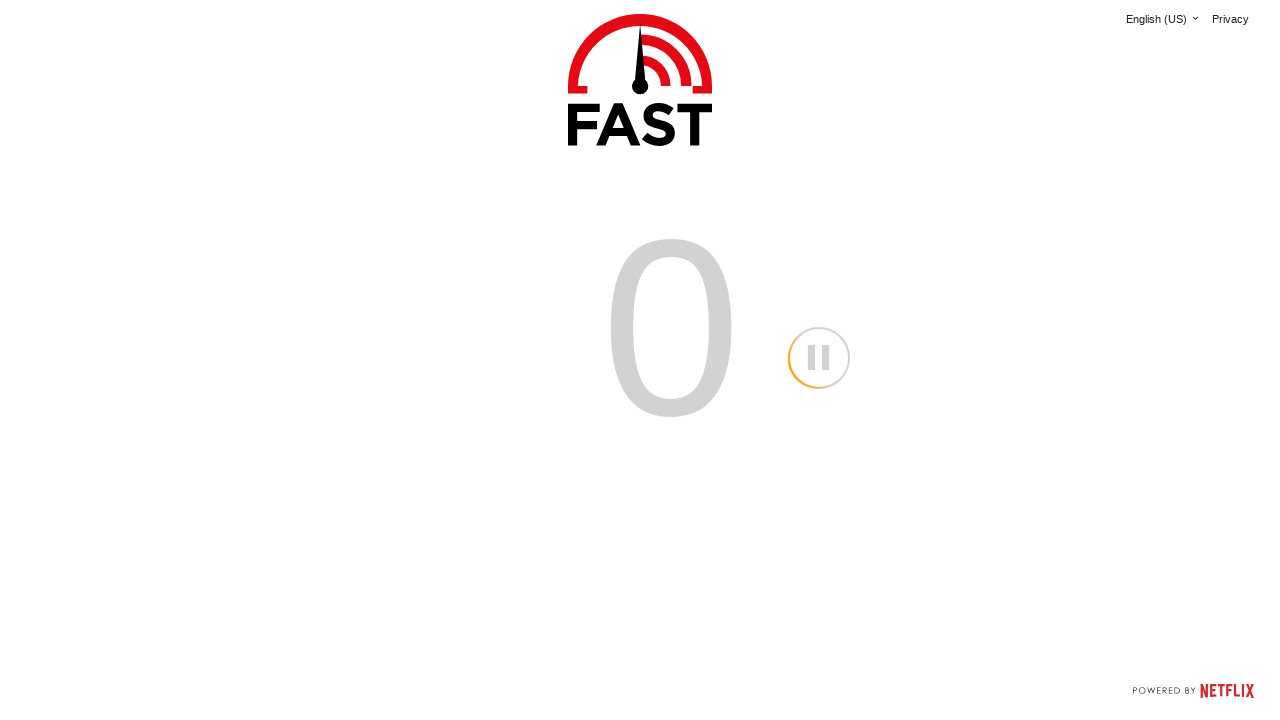

Page load completed - networkidle state reached (iteration 6)
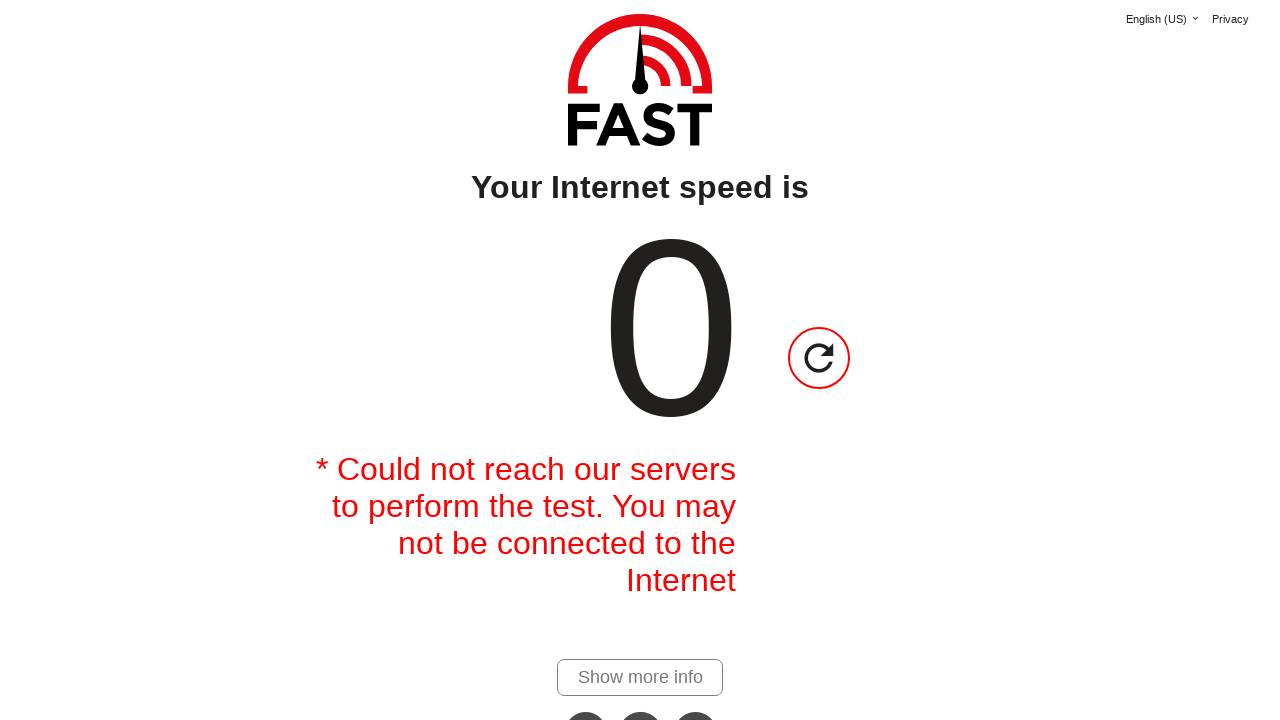

Waited 2 seconds before navigation 7
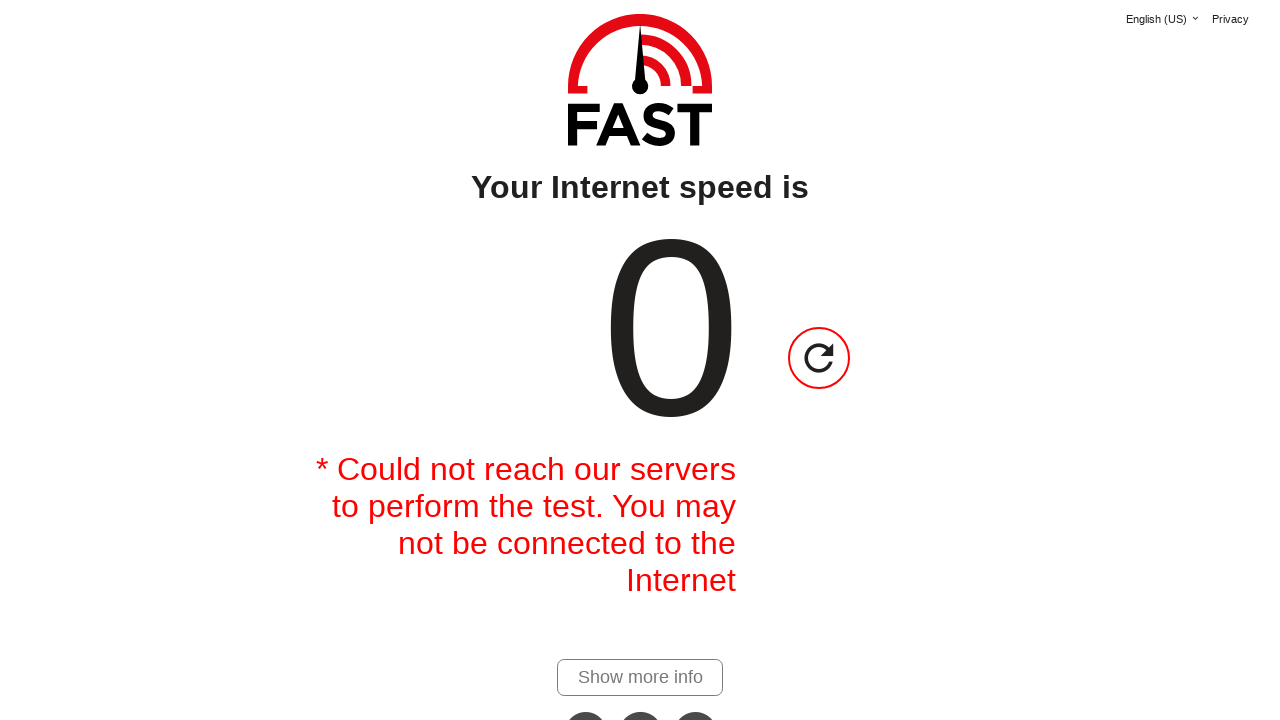

Navigated to fast.com (iteration 7)
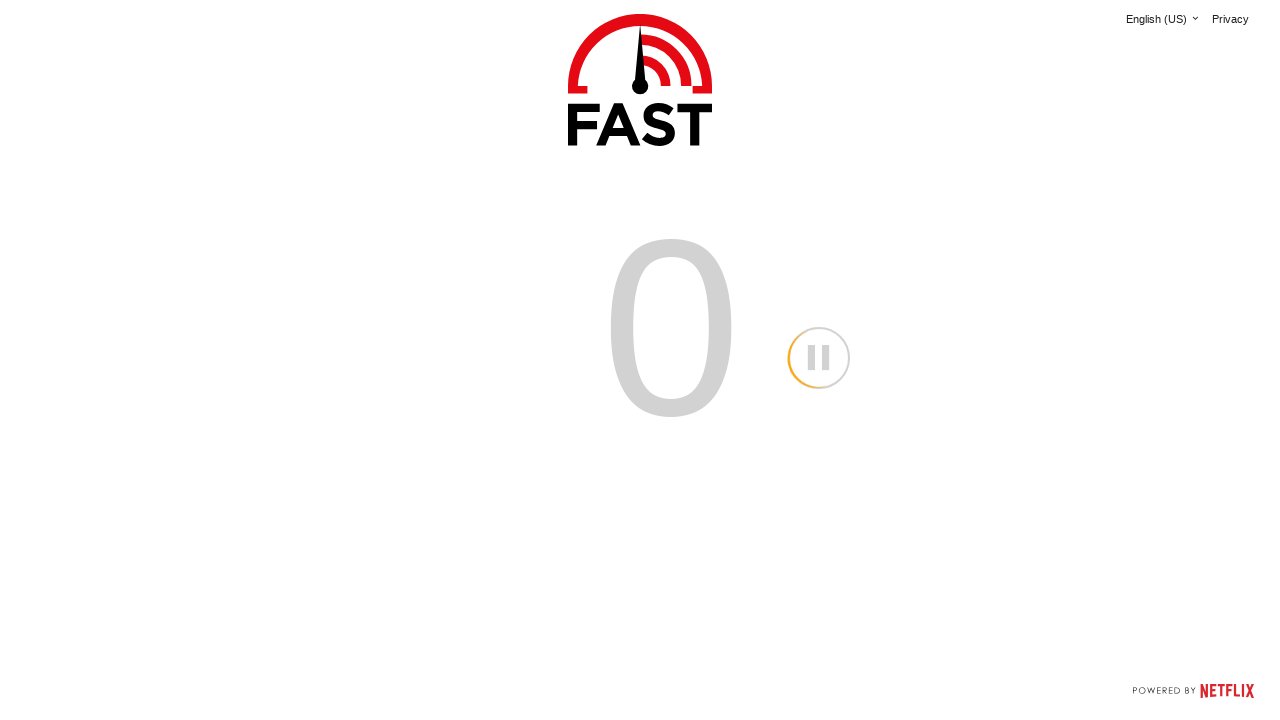

Page load completed - networkidle state reached (iteration 7)
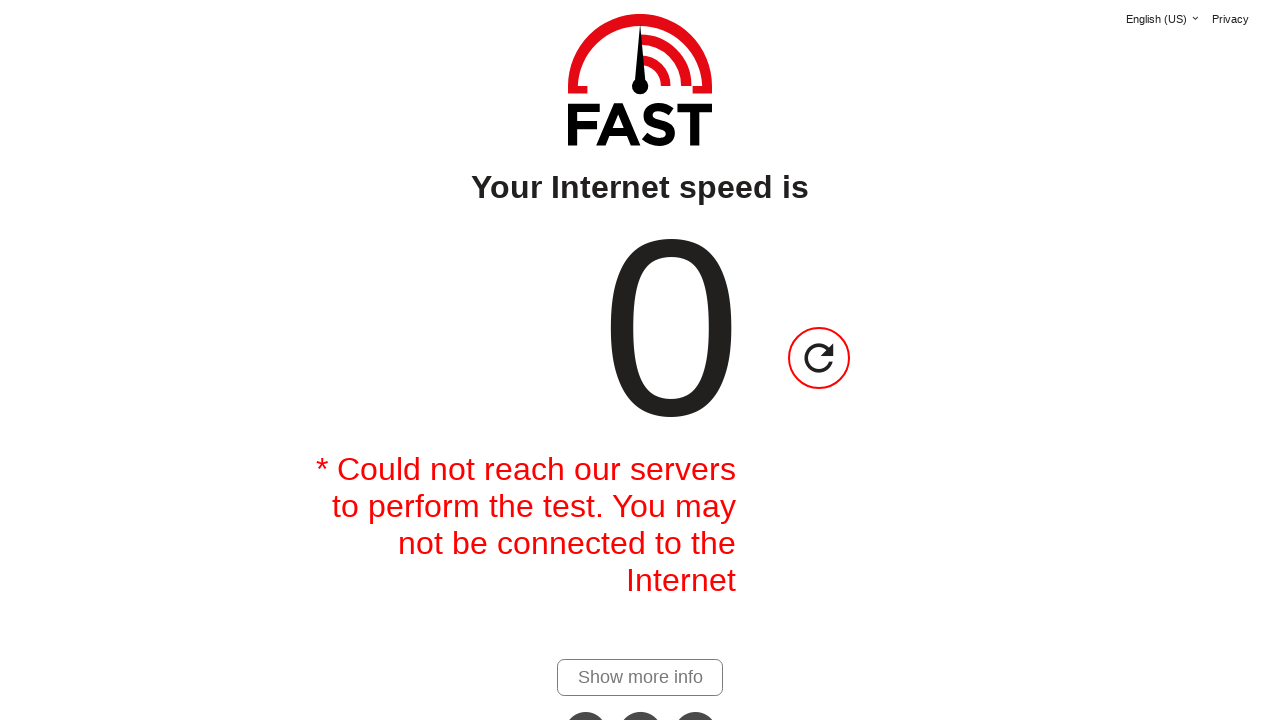

Waited 2 seconds before navigation 8
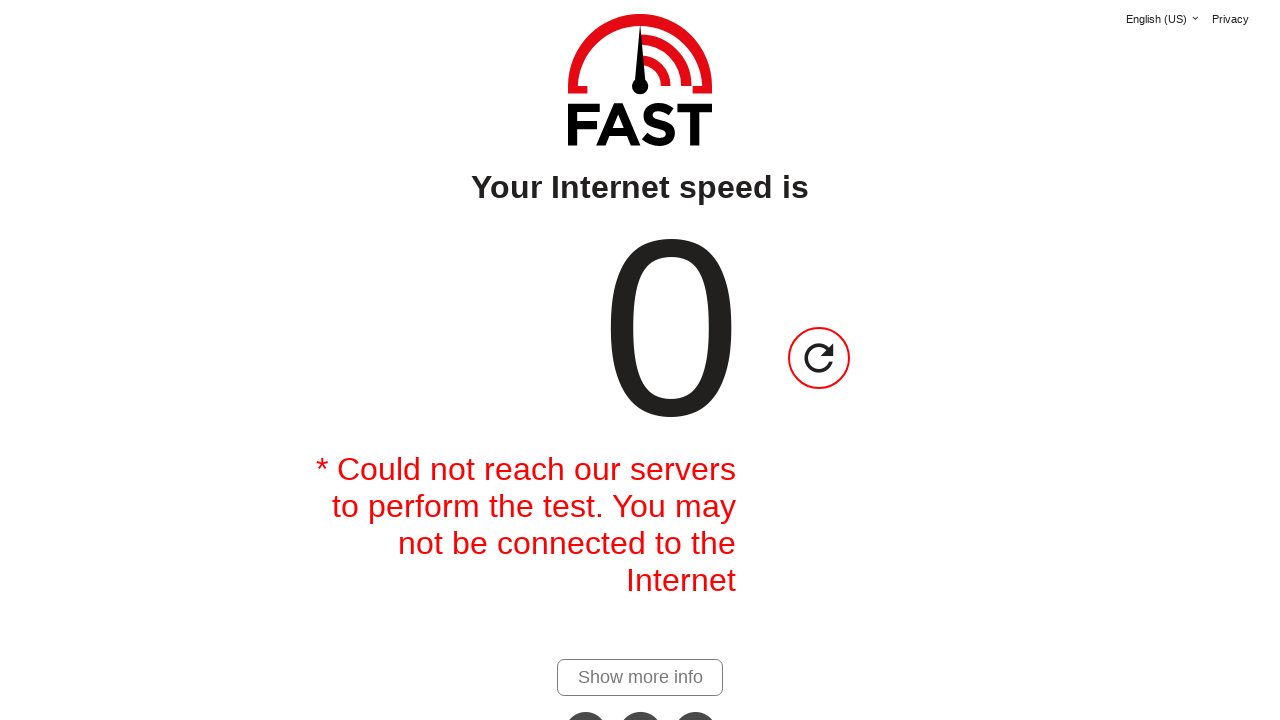

Navigated to fast.com (iteration 8)
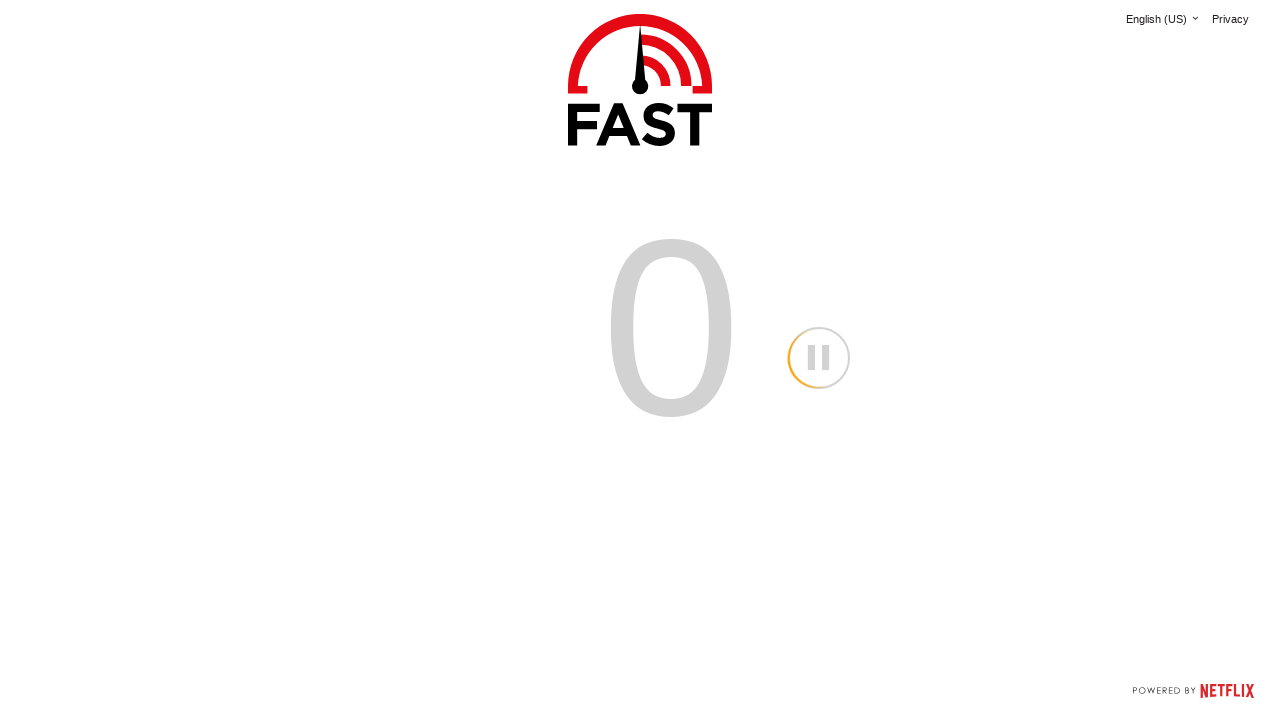

Page load completed - networkidle state reached (iteration 8)
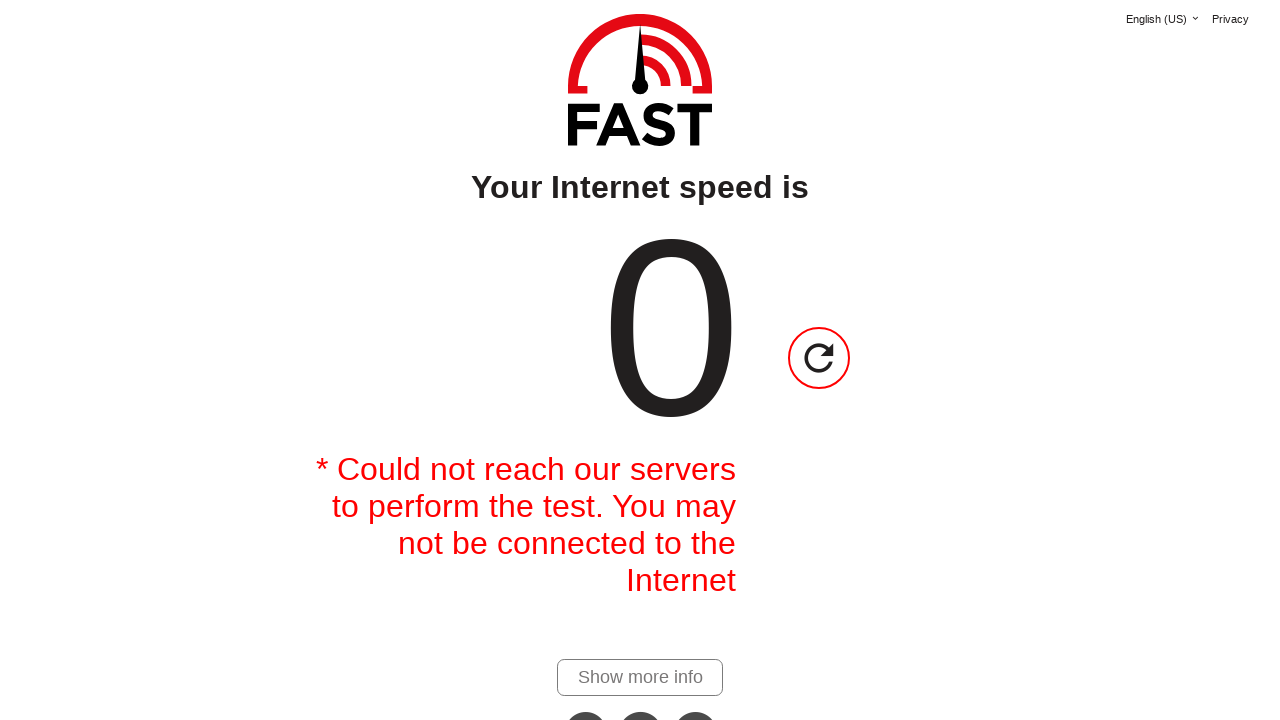

Waited 2 seconds before navigation 9
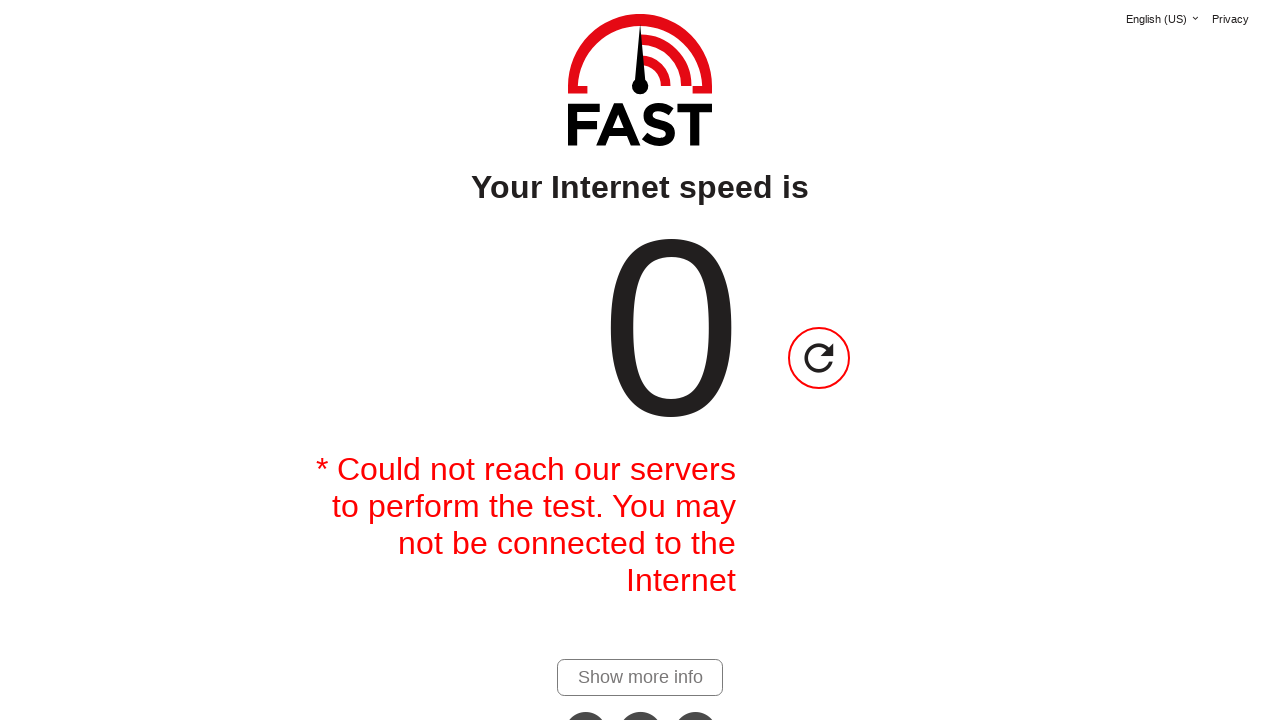

Navigated to fast.com (iteration 9)
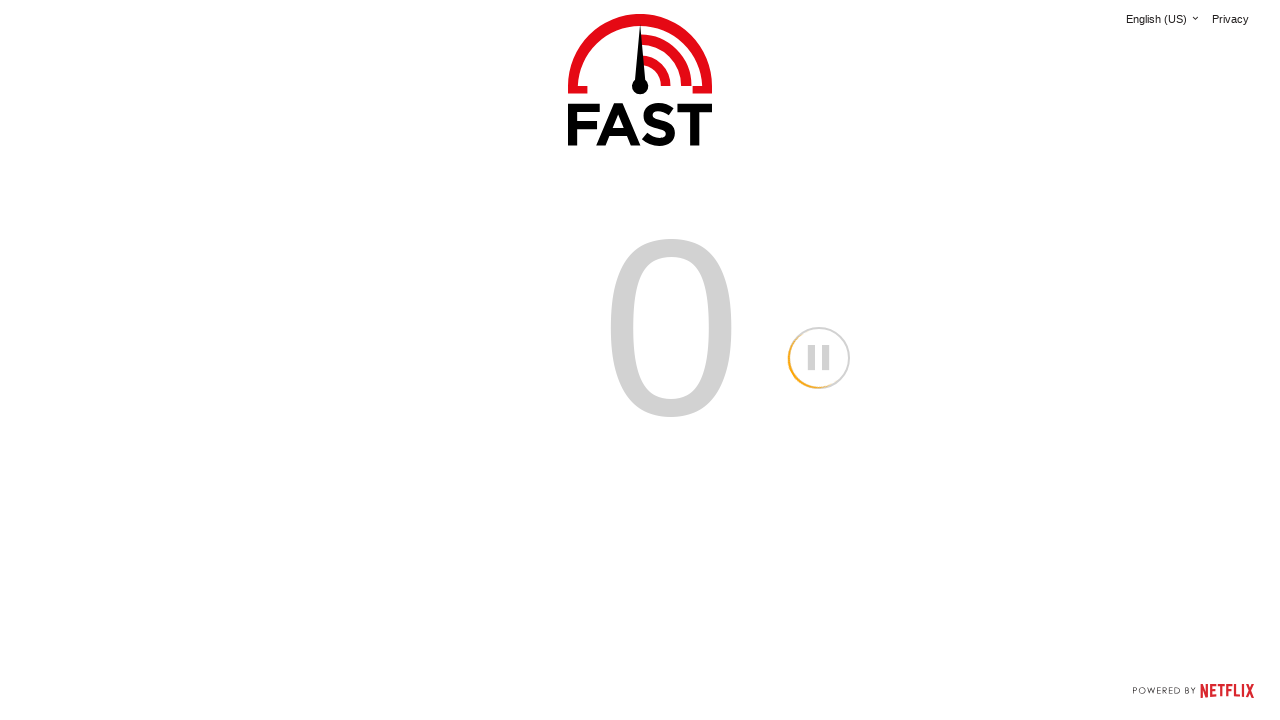

Page load completed - networkidle state reached (iteration 9)
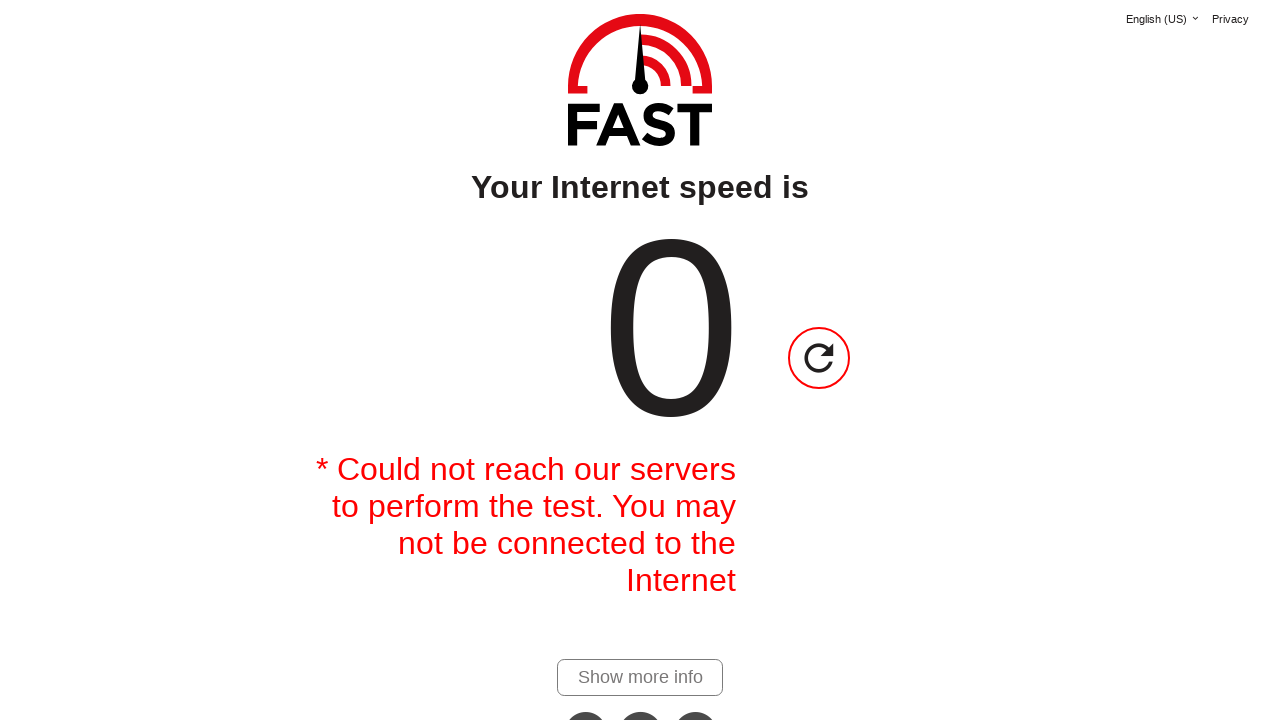

Waited 2 seconds before navigation 10
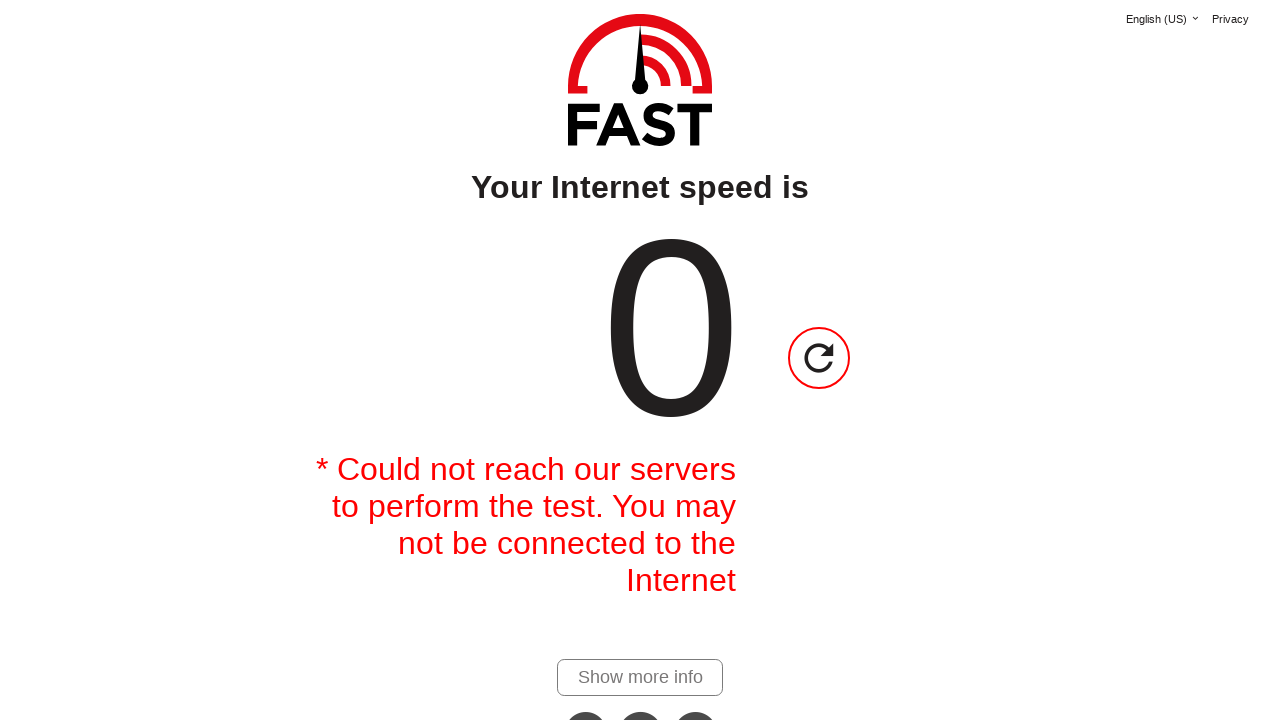

Navigated to fast.com (iteration 10)
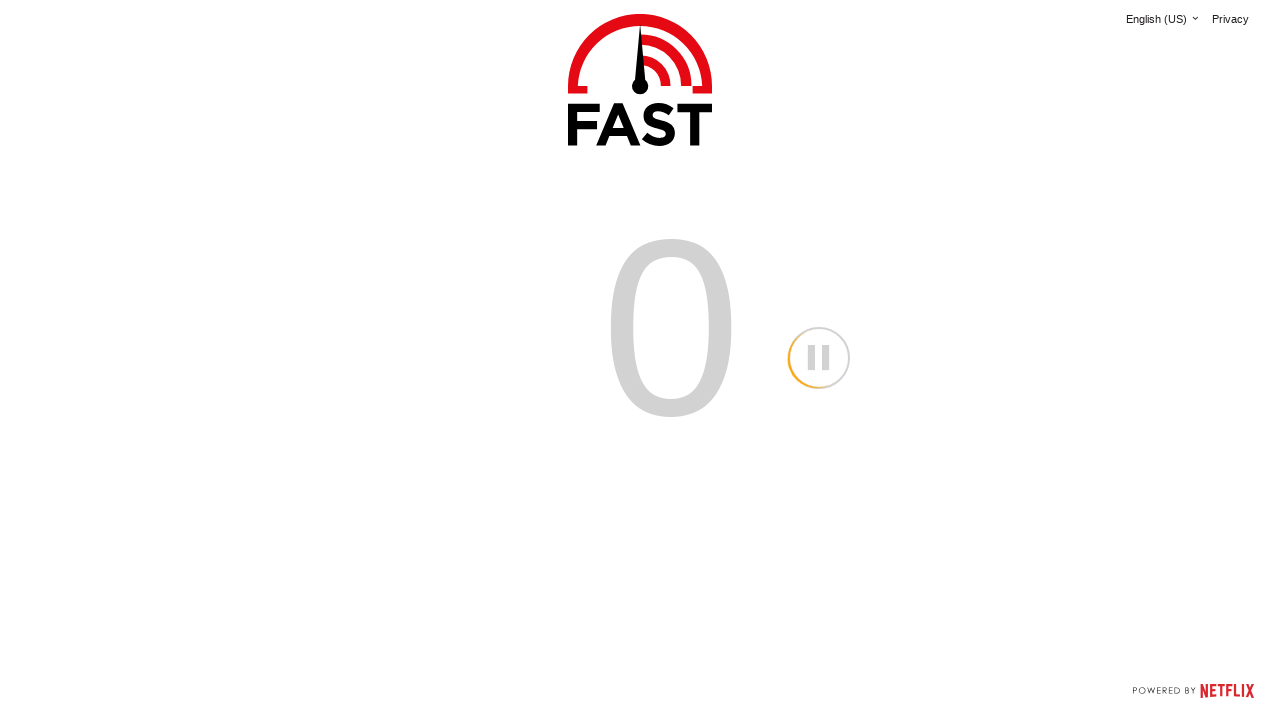

Page load completed - networkidle state reached (iteration 10)
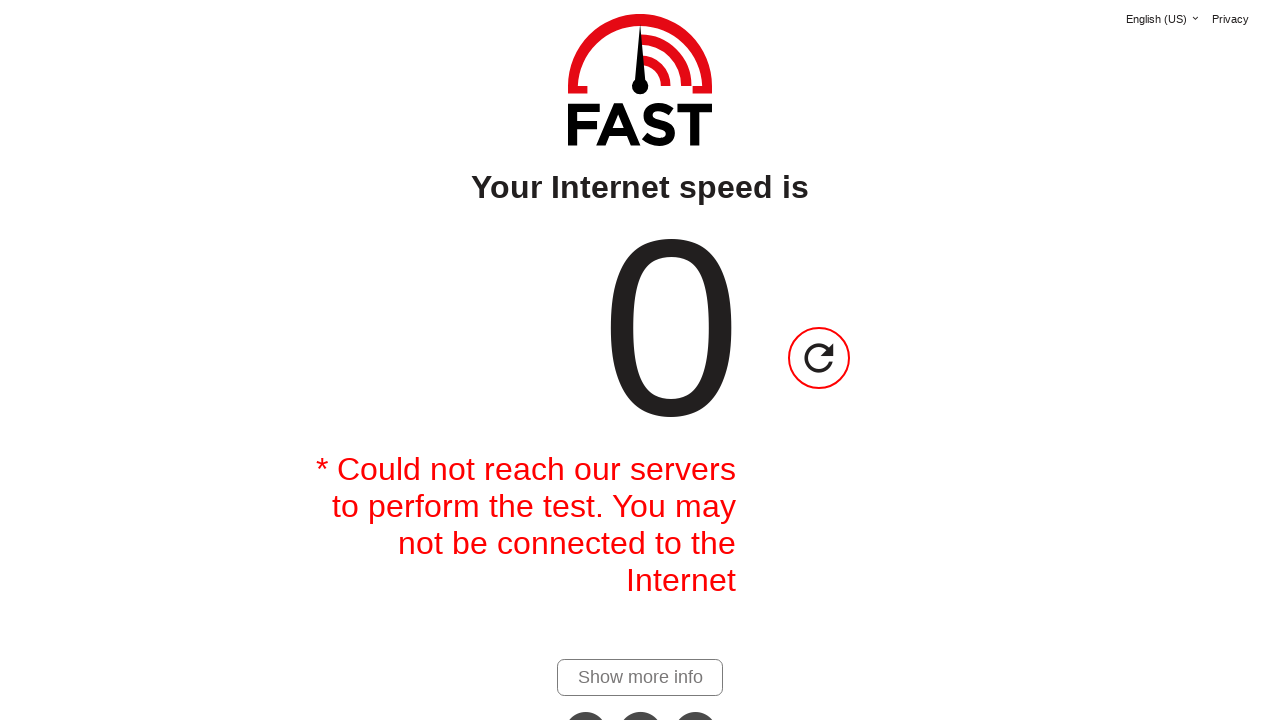

Waited 2 seconds before navigation 11
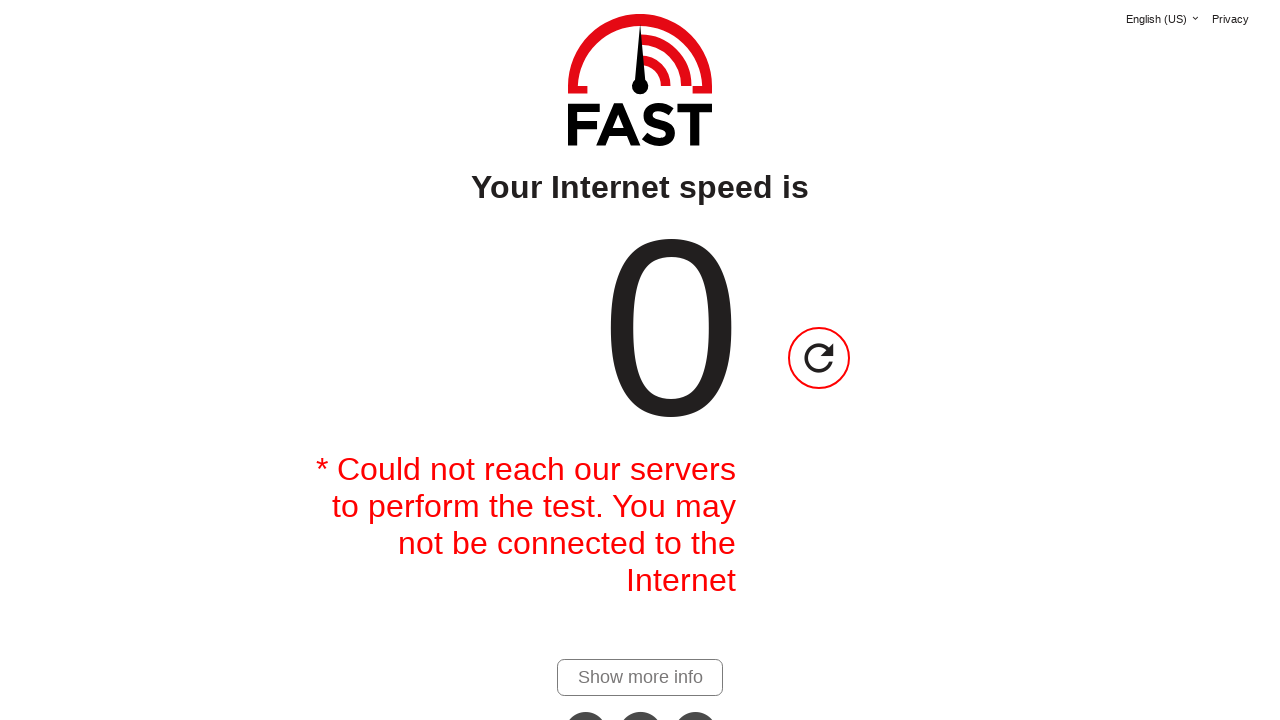

Navigated to fast.com (iteration 11)
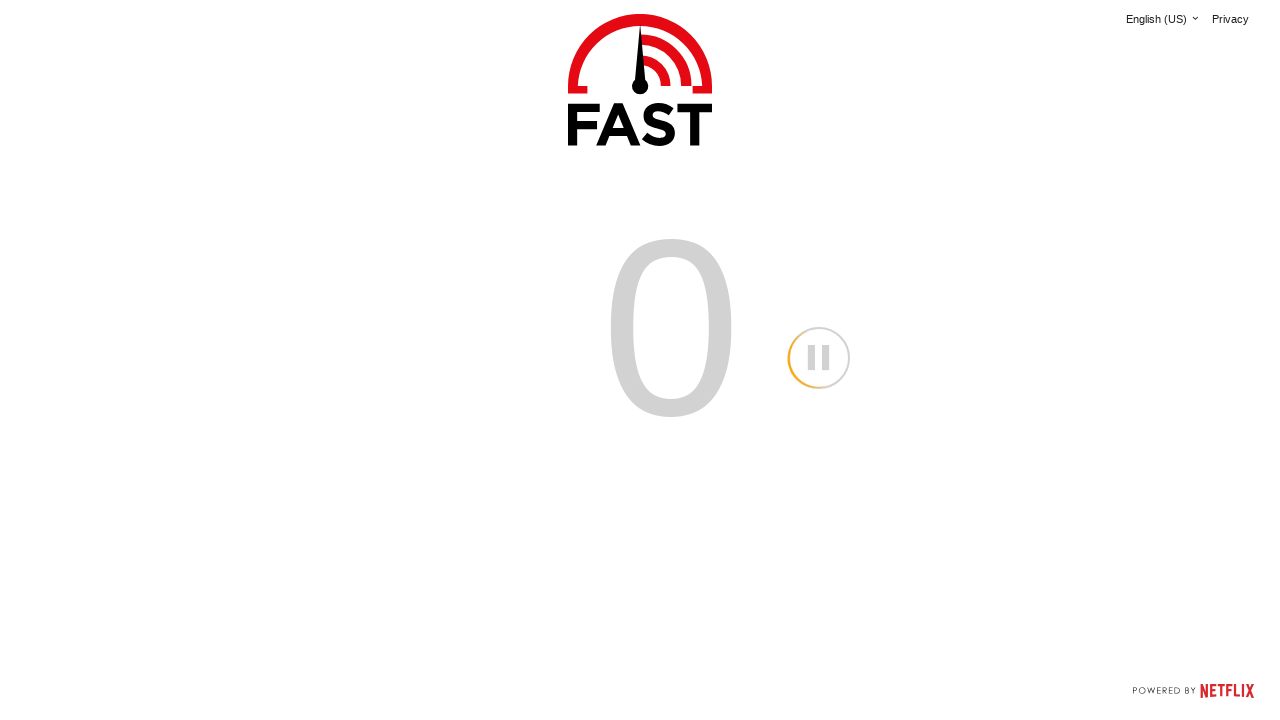

Page load completed - networkidle state reached (iteration 11)
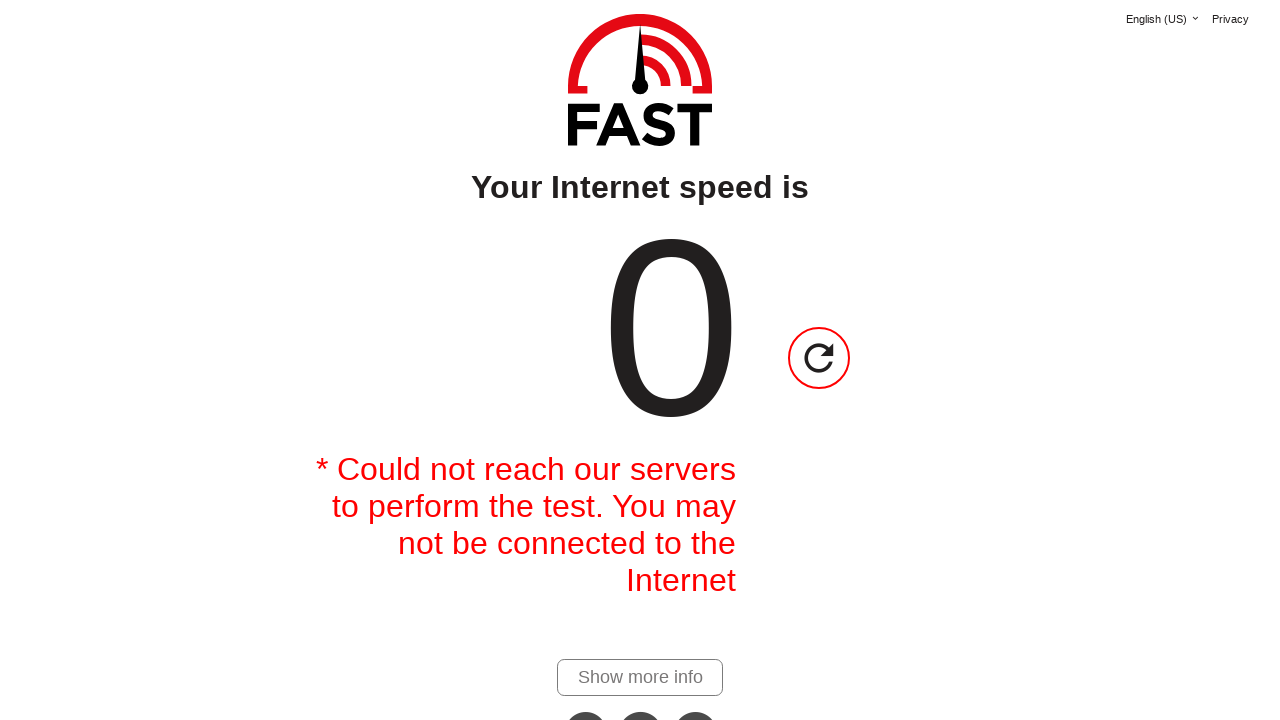

Waited 2 seconds before navigation 12
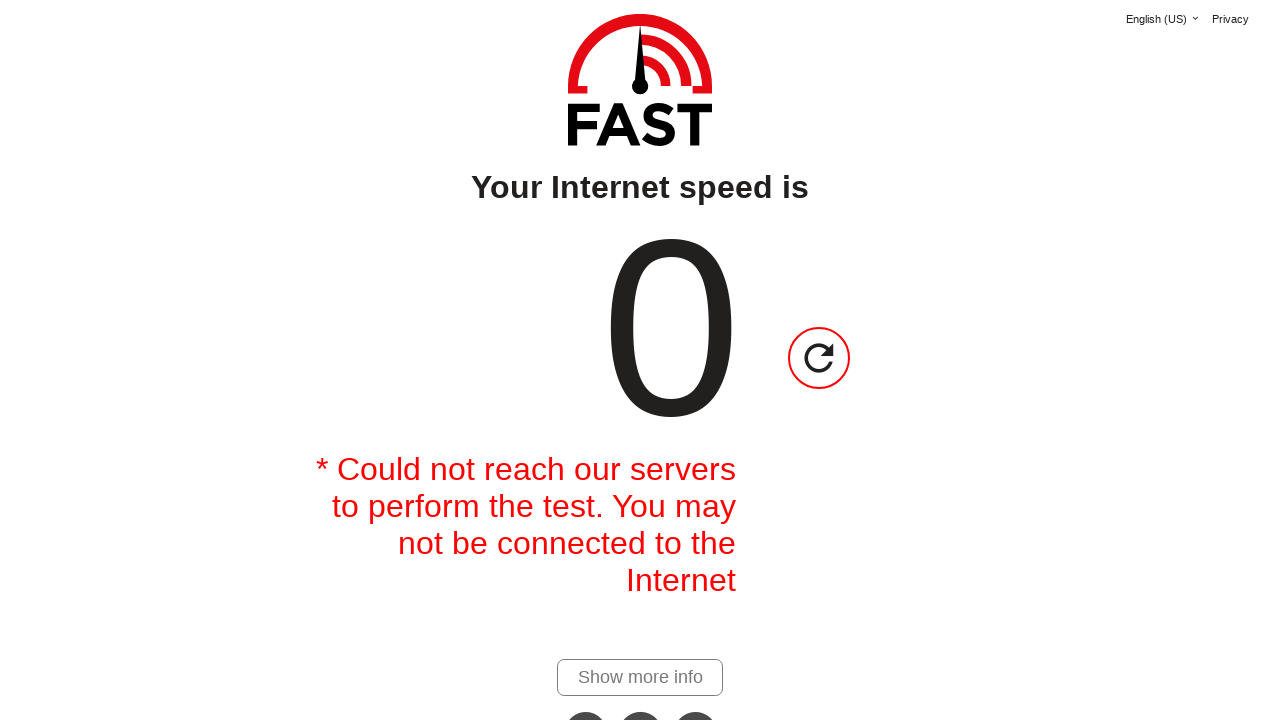

Navigated to fast.com (iteration 12)
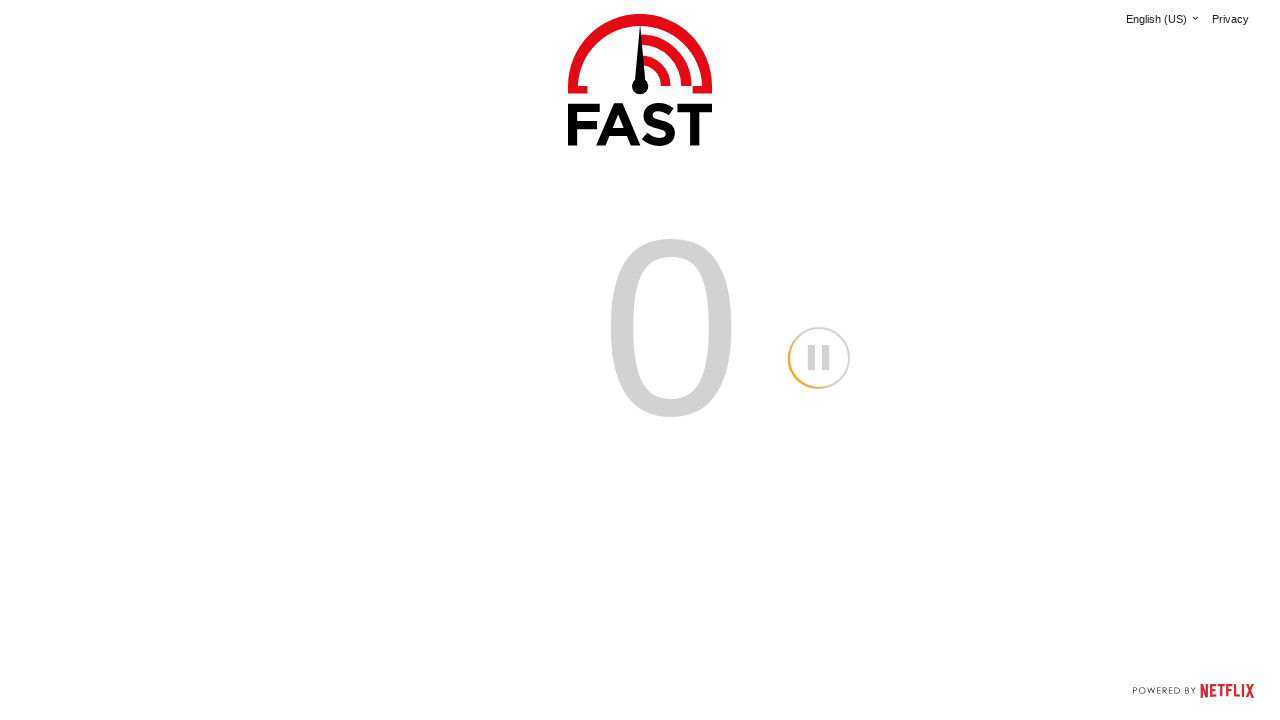

Page load completed - networkidle state reached (iteration 12)
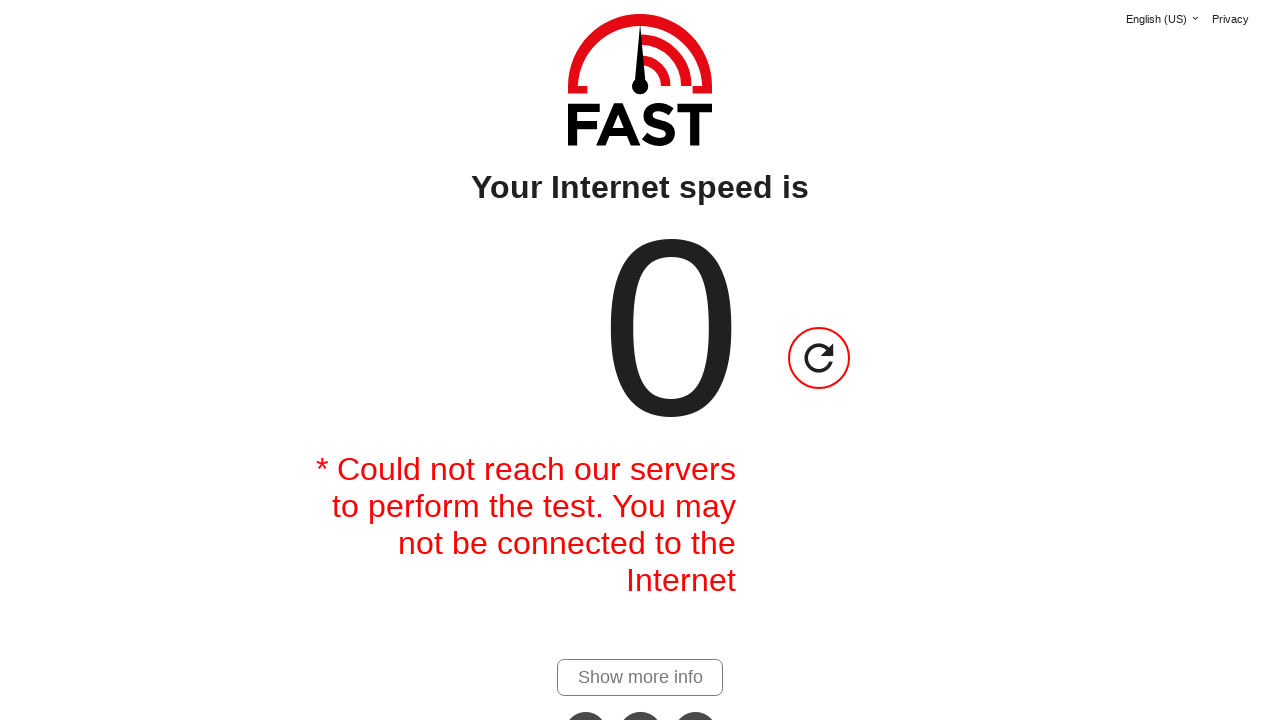

Waited 2 seconds before navigation 13
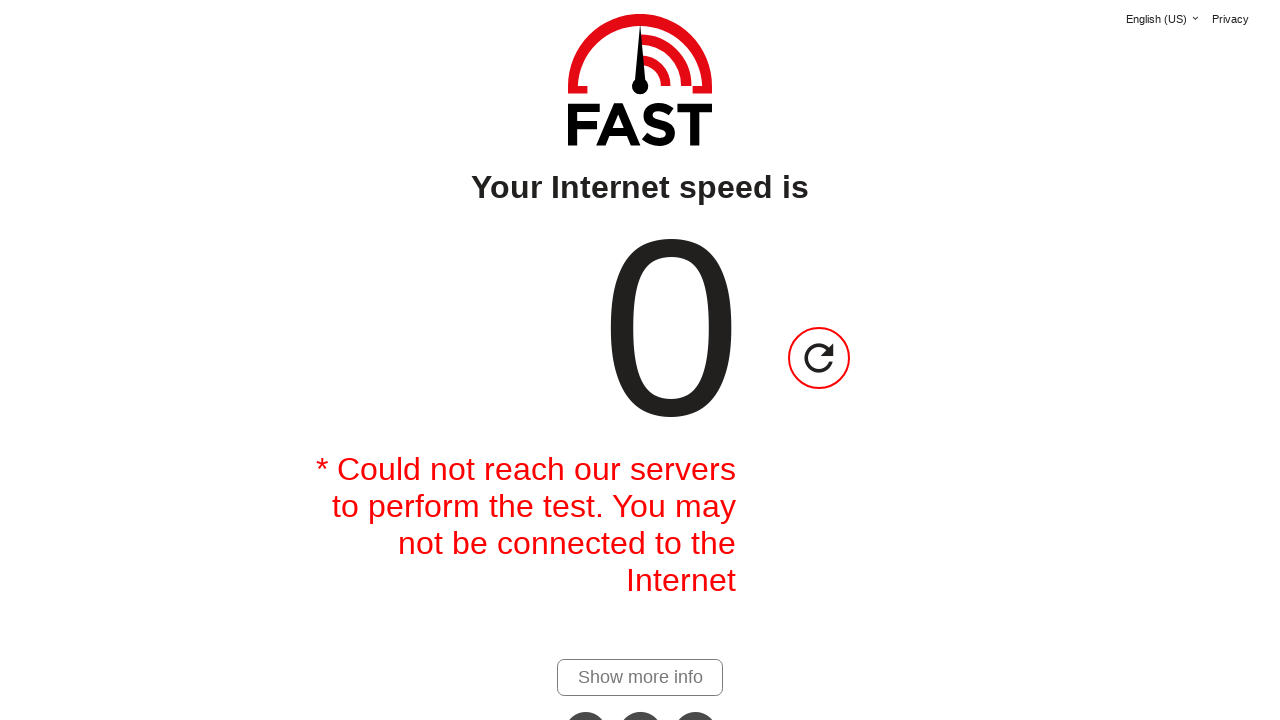

Navigated to fast.com (iteration 13)
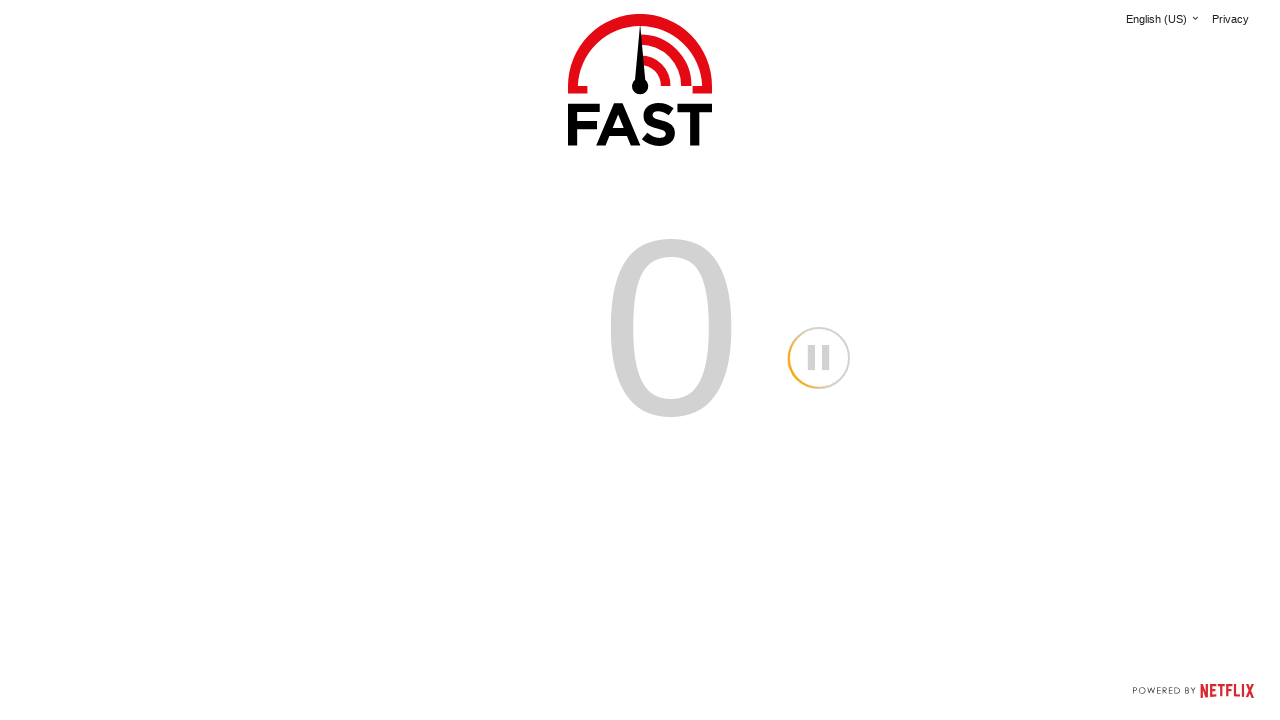

Page load completed - networkidle state reached (iteration 13)
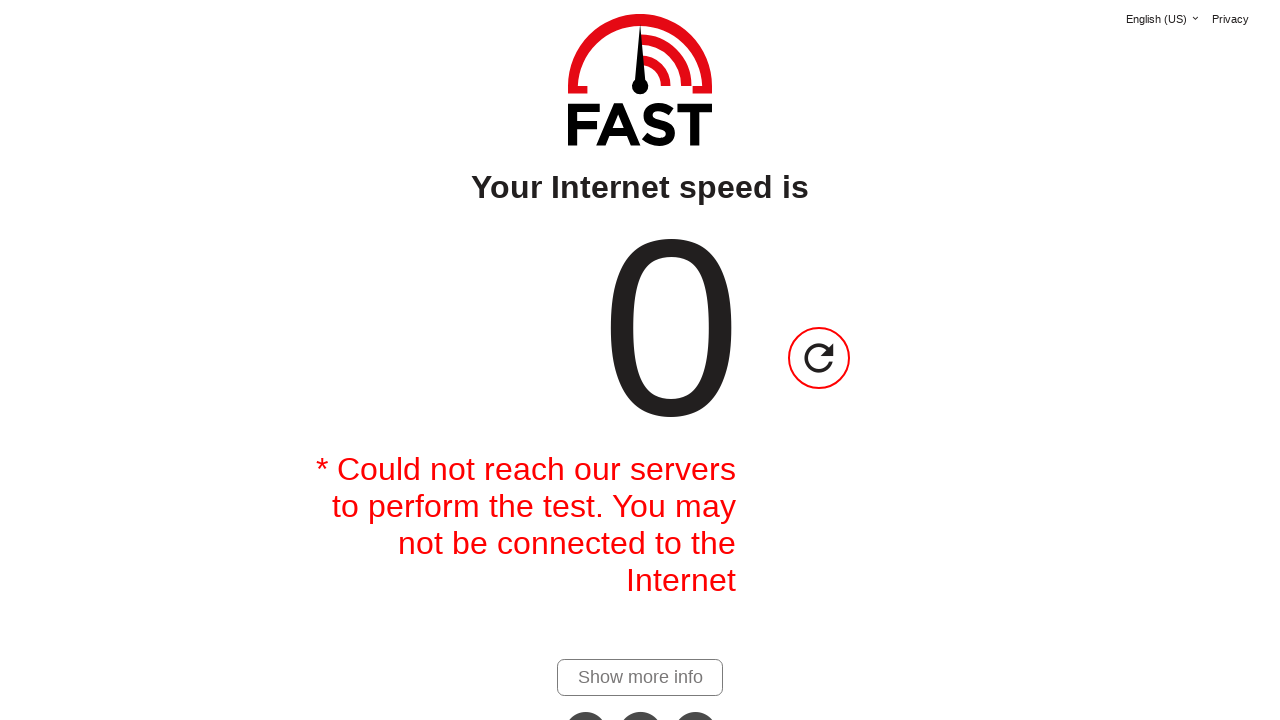

Waited 2 seconds before navigation 14
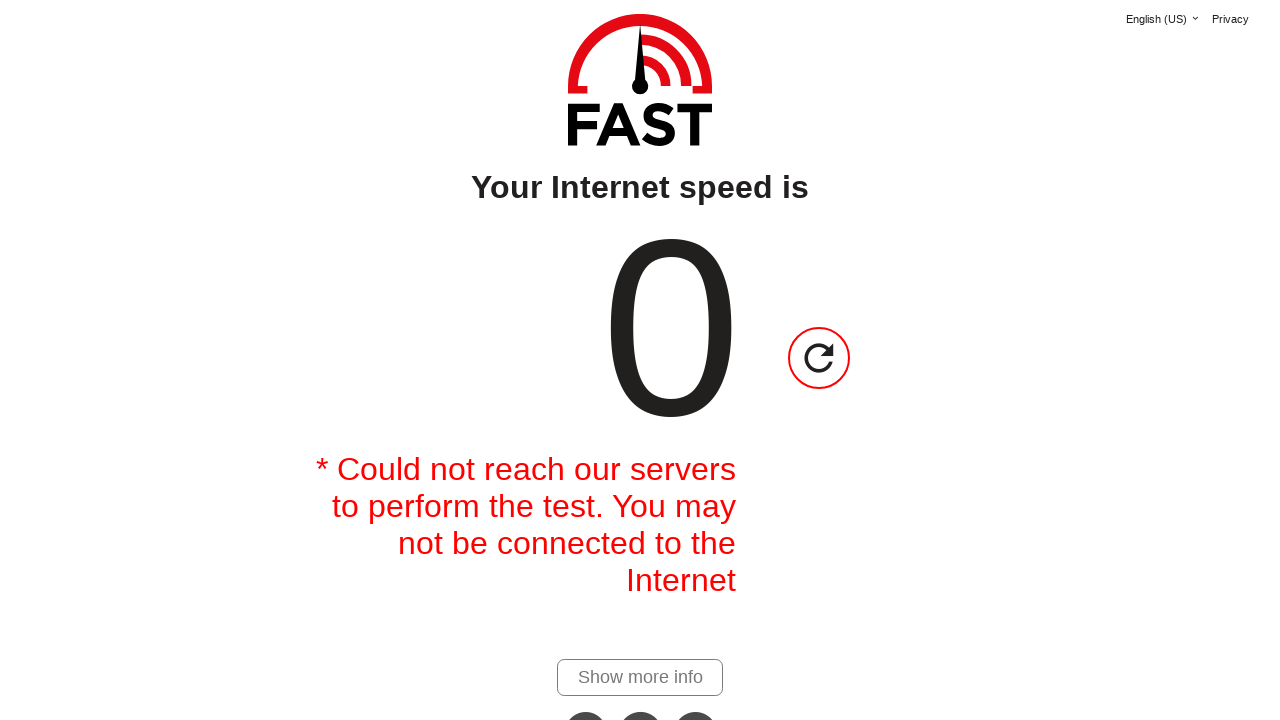

Navigated to fast.com (iteration 14)
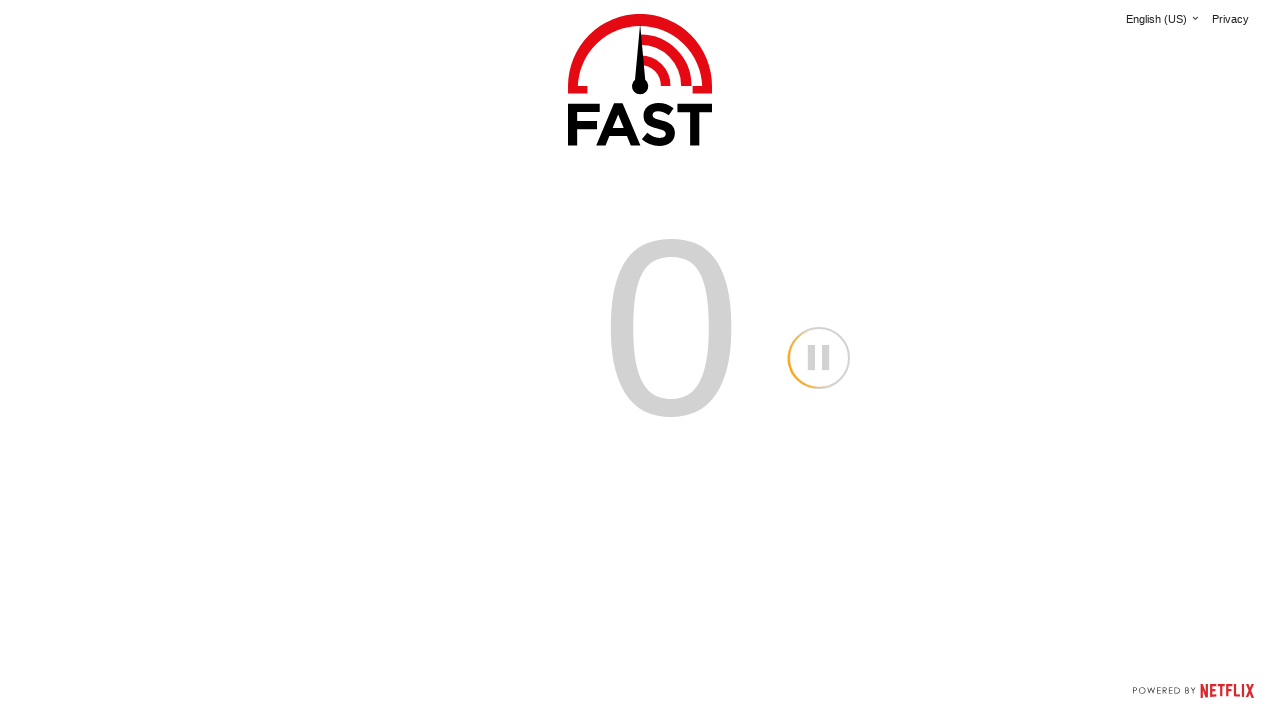

Page load completed - networkidle state reached (iteration 14)
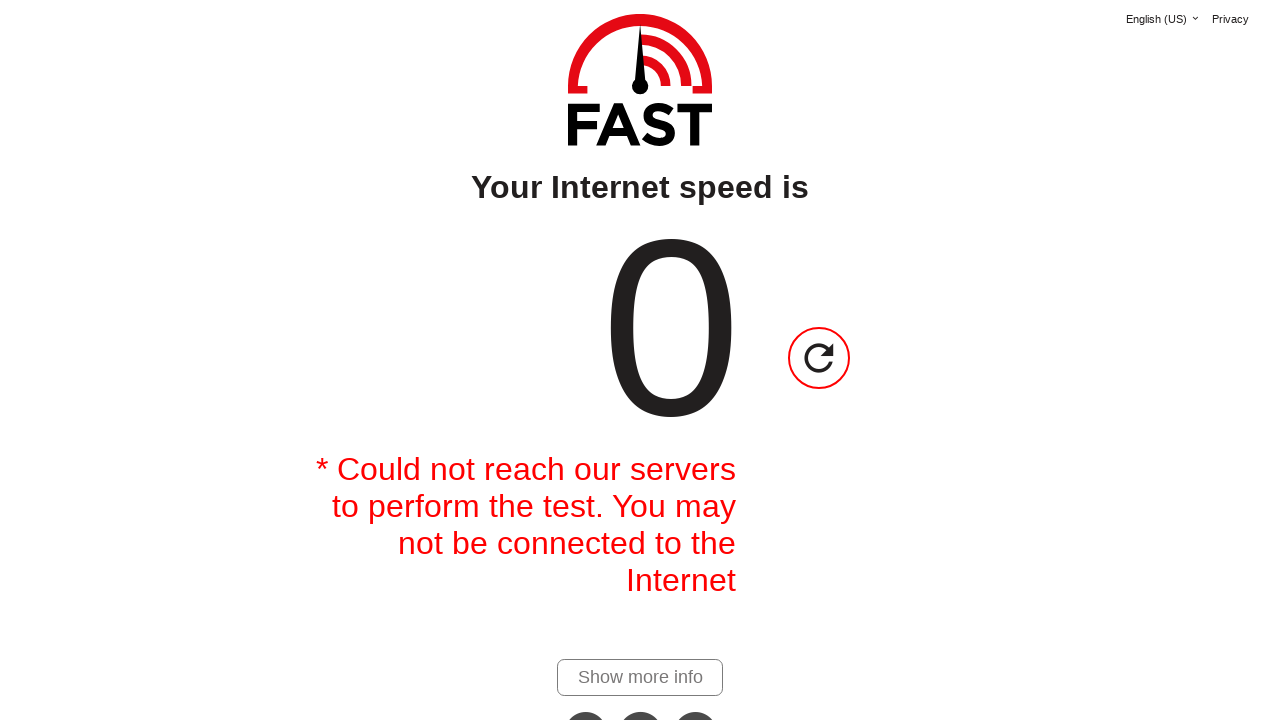

Waited 2 seconds before navigation 15
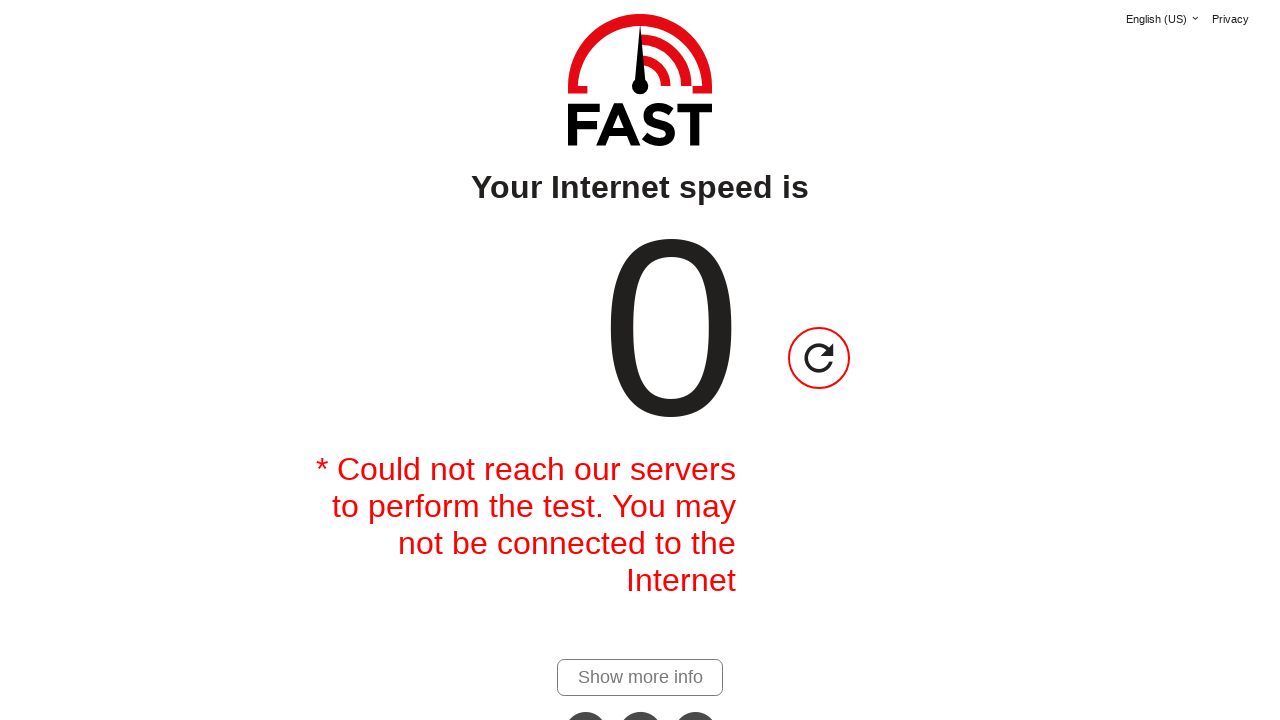

Navigated to fast.com (iteration 15)
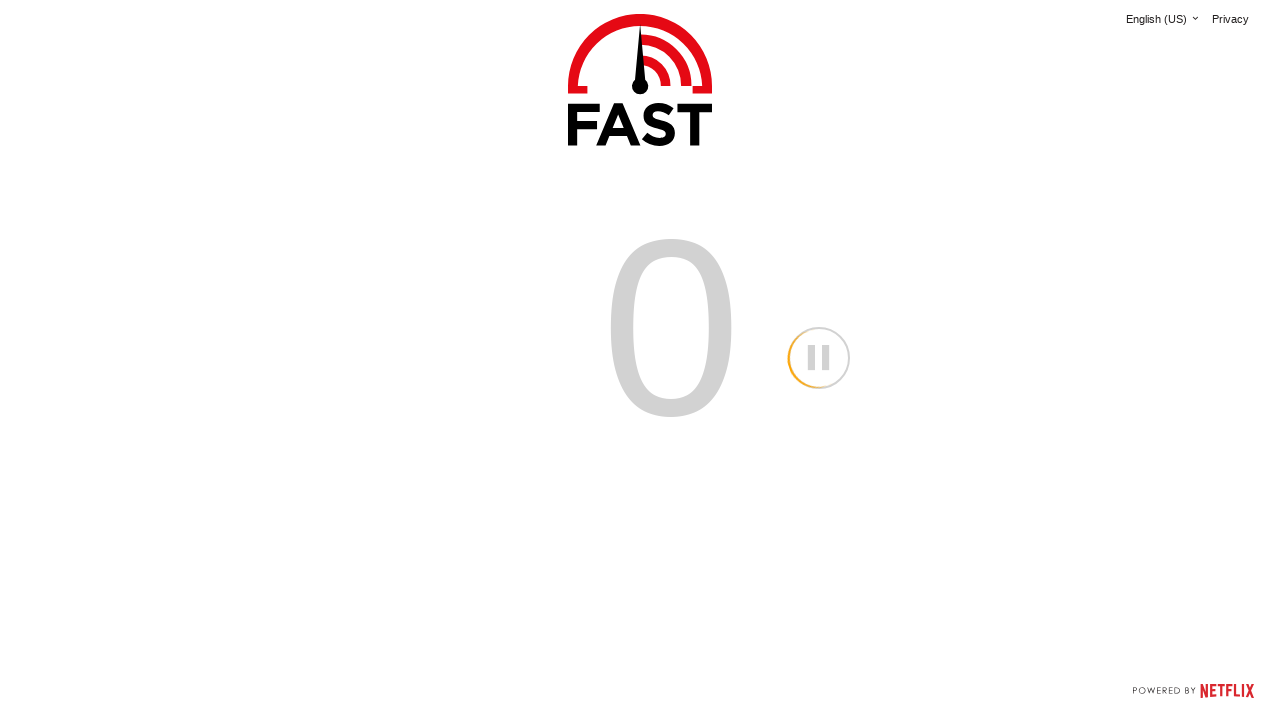

Page load completed - networkidle state reached (iteration 15)
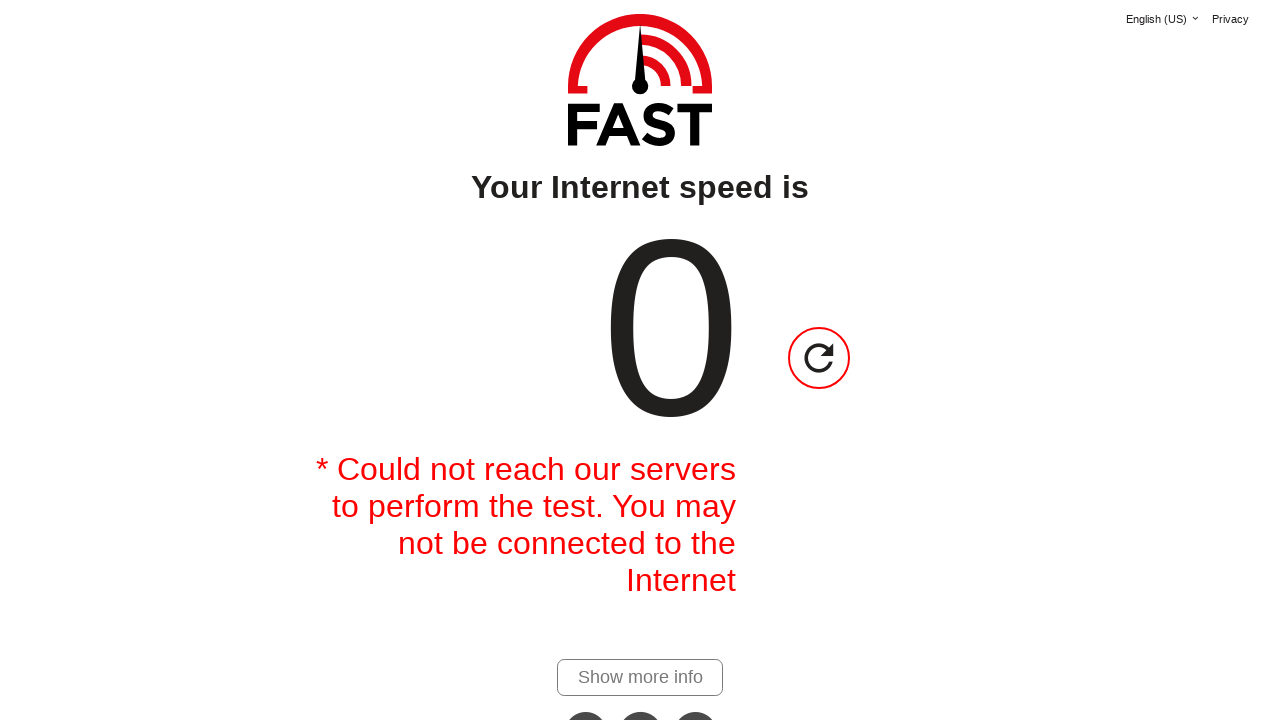

Waited 2 seconds before navigation 16
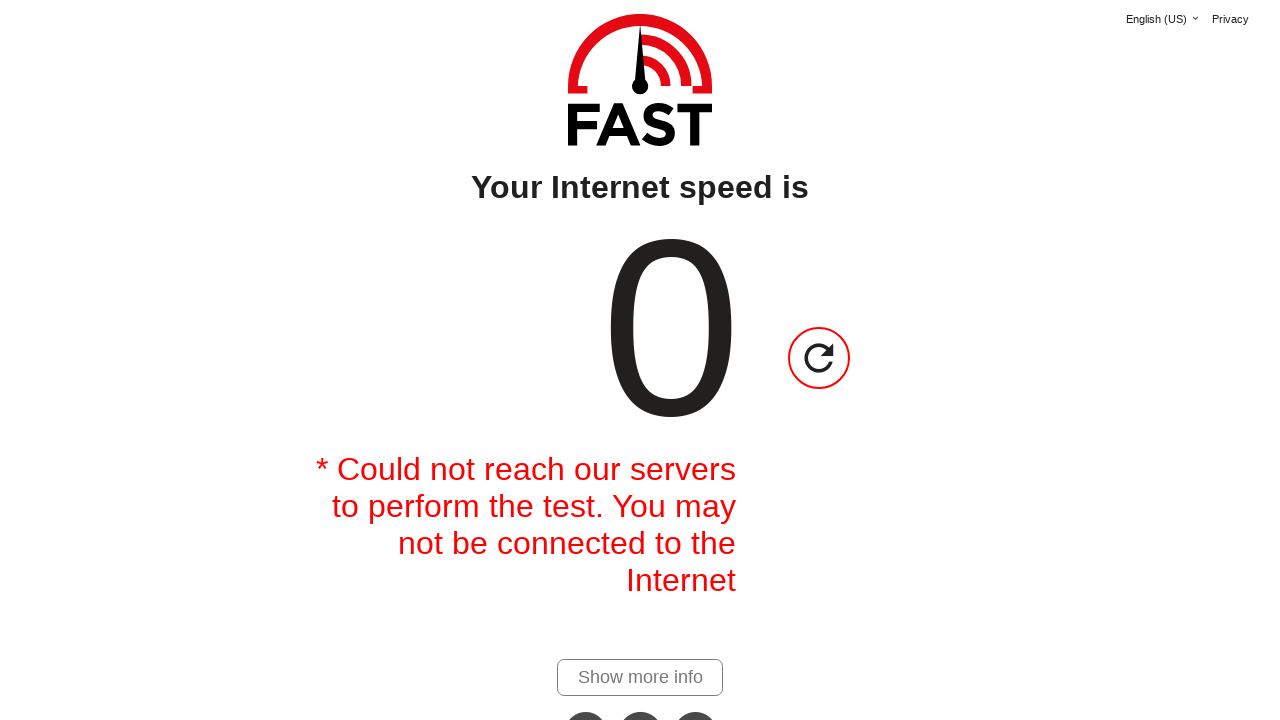

Navigated to fast.com (iteration 16)
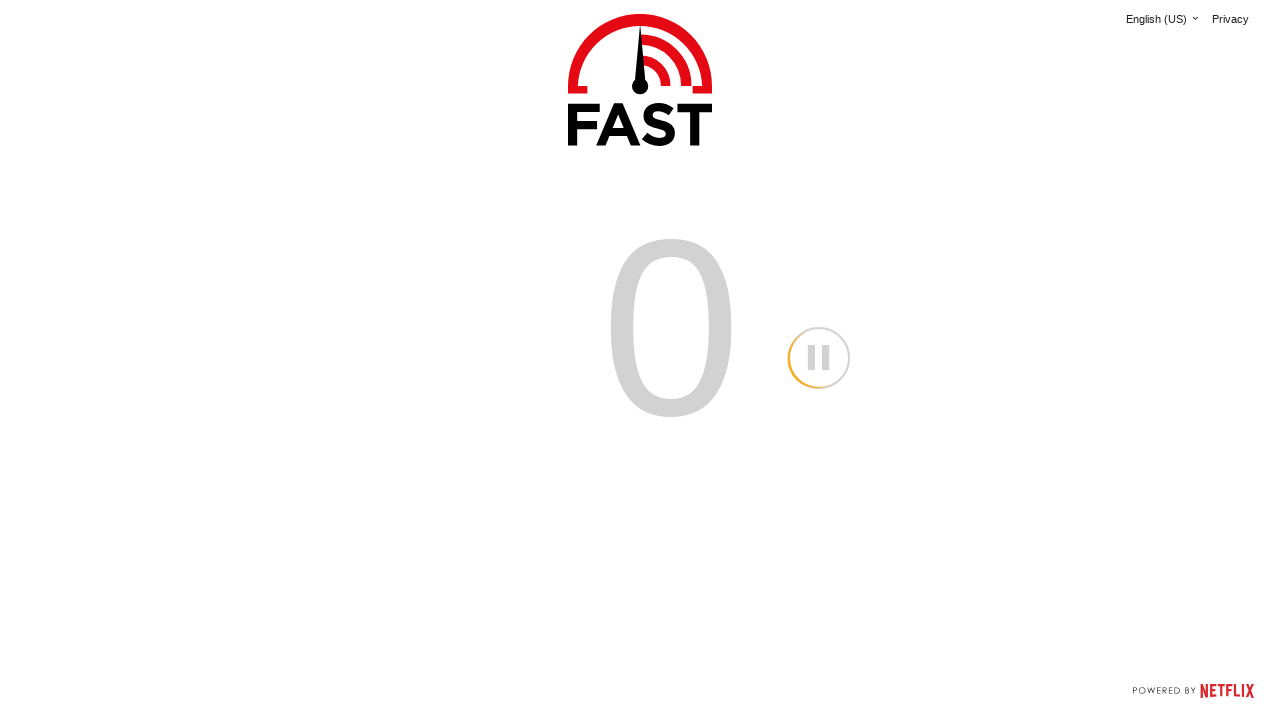

Page load completed - networkidle state reached (iteration 16)
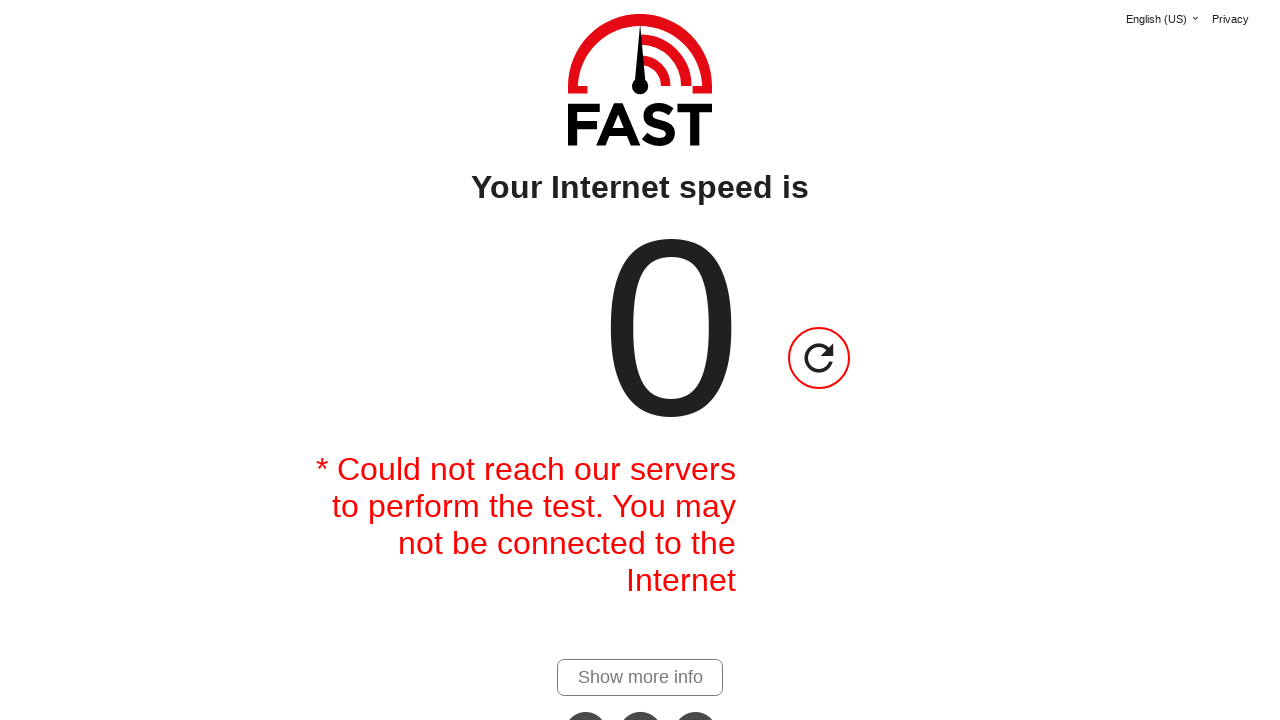

Waited 2 seconds before navigation 17
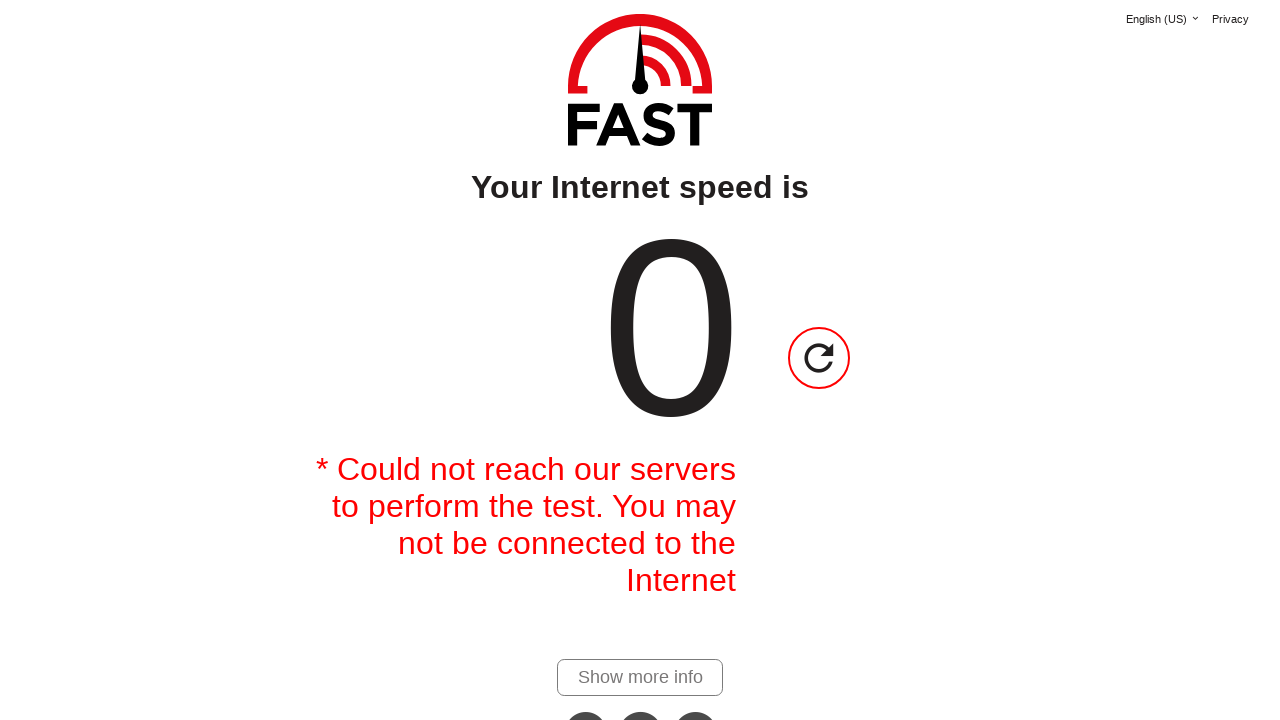

Navigated to fast.com (iteration 17)
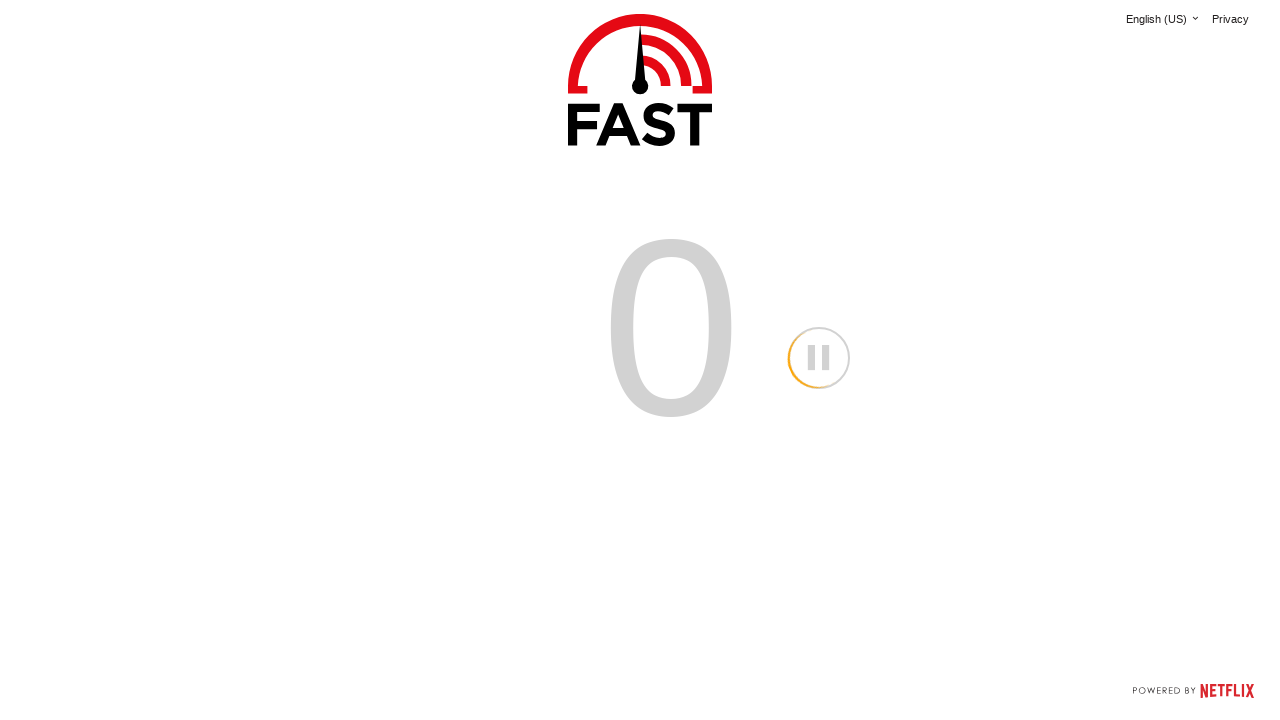

Page load completed - networkidle state reached (iteration 17)
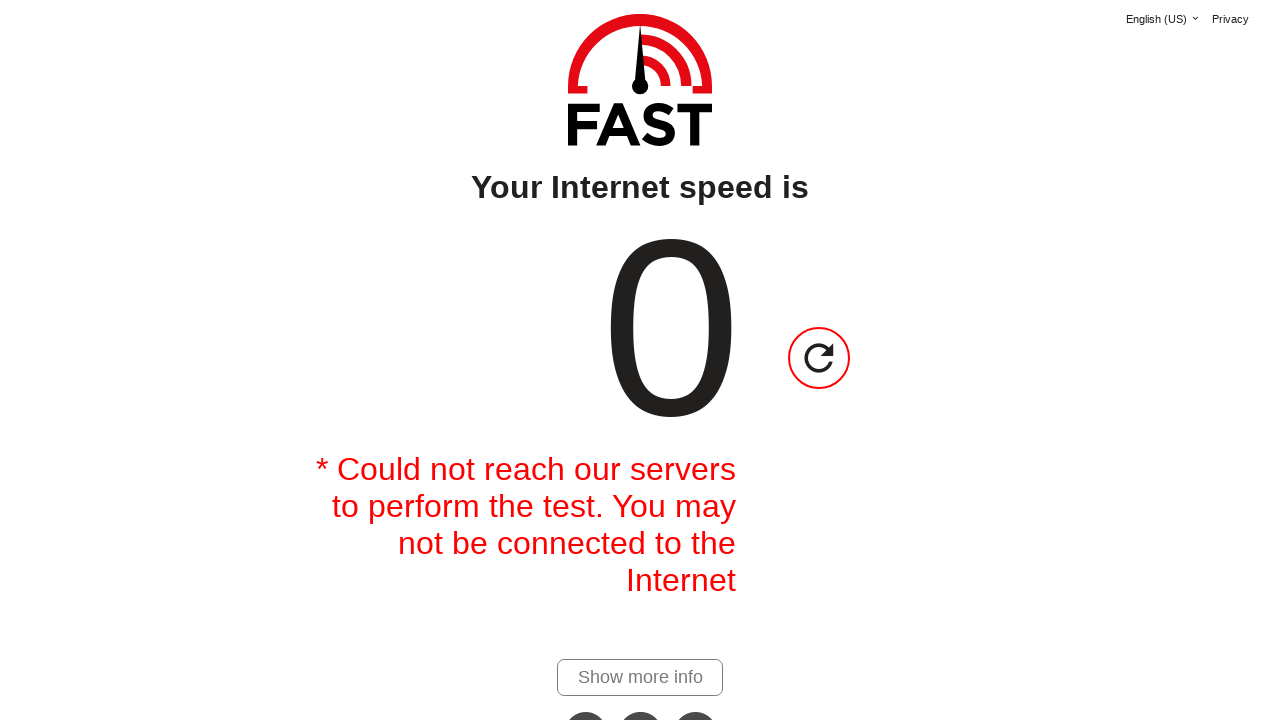

Waited 2 seconds before navigation 18
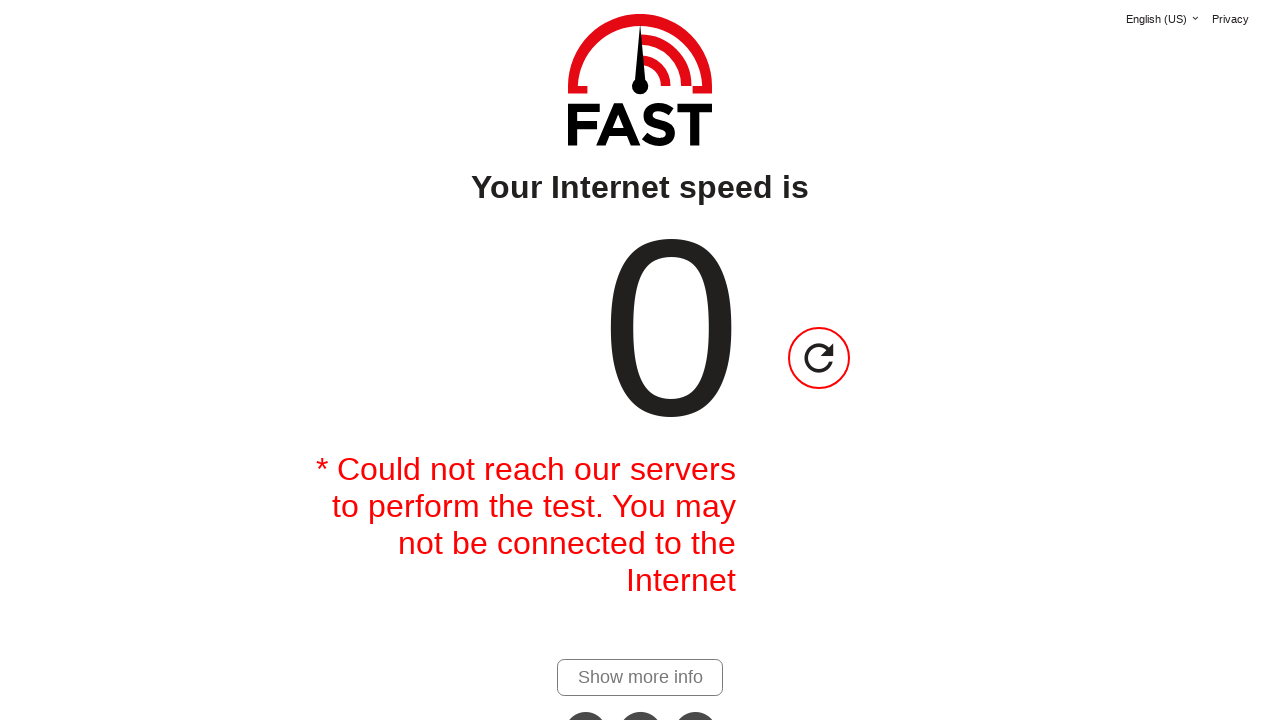

Navigated to fast.com (iteration 18)
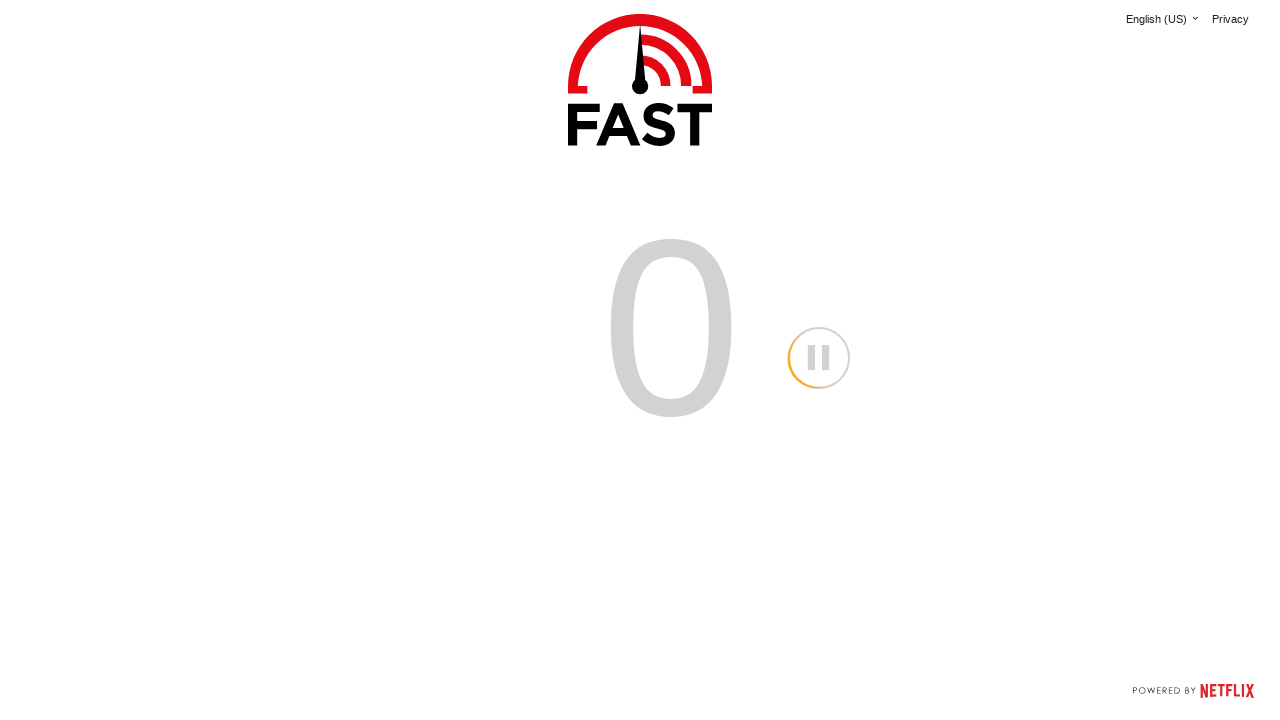

Page load completed - networkidle state reached (iteration 18)
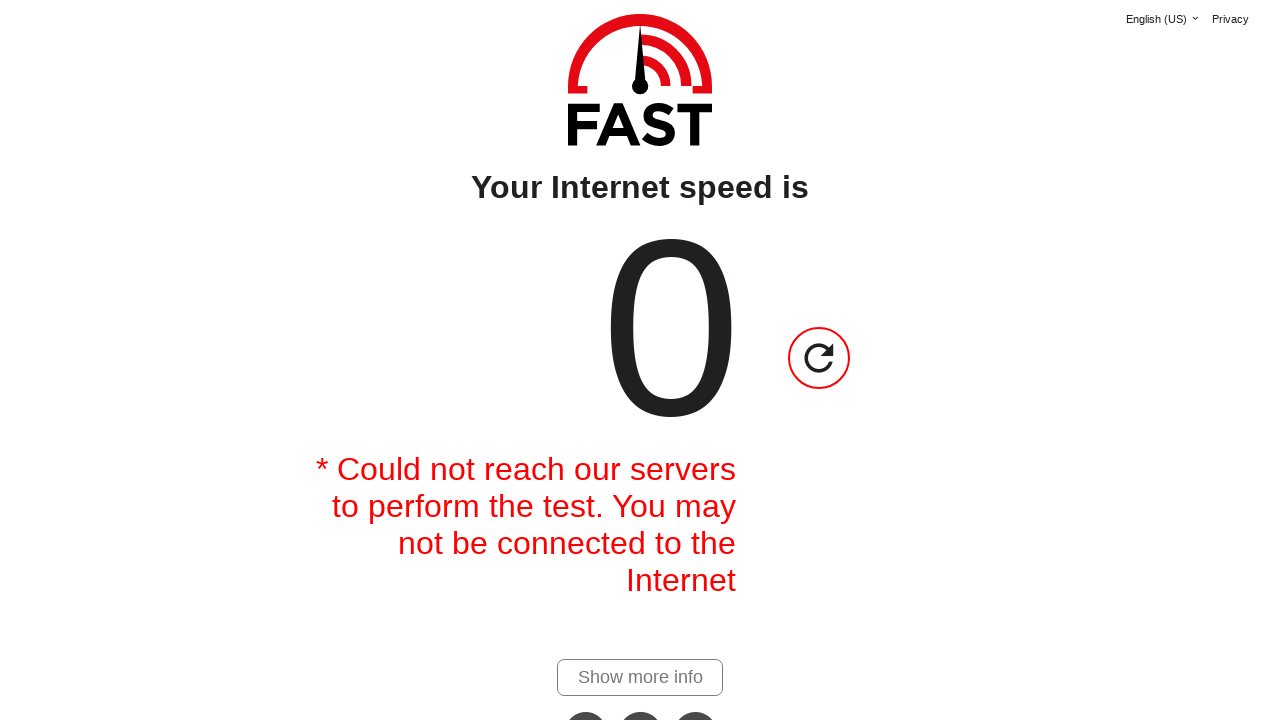

Waited 2 seconds before navigation 19
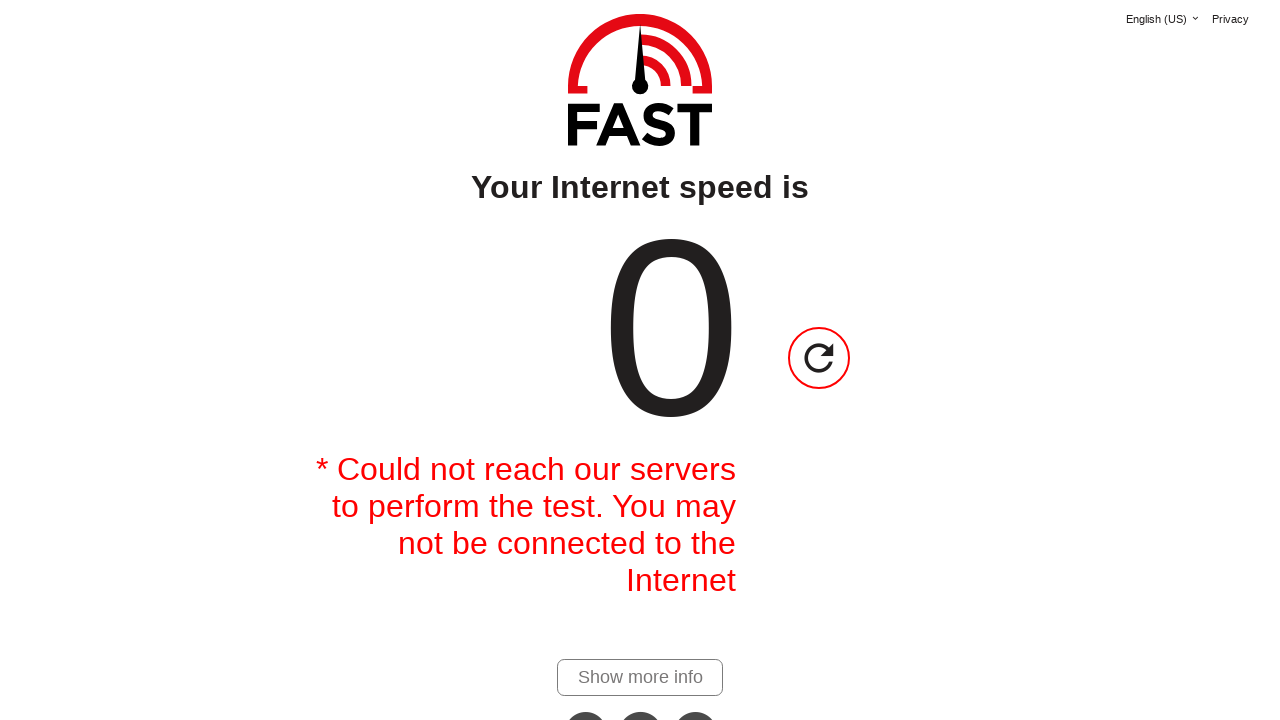

Navigated to fast.com (iteration 19)
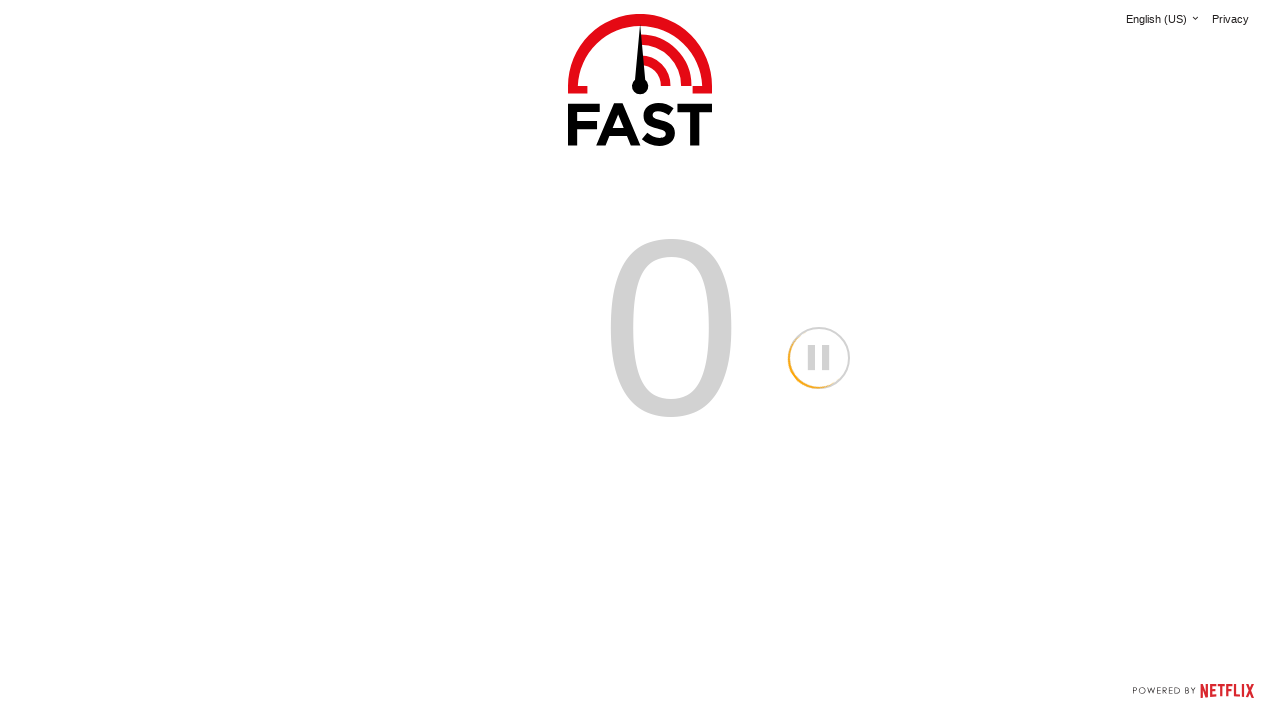

Page load completed - networkidle state reached (iteration 19)
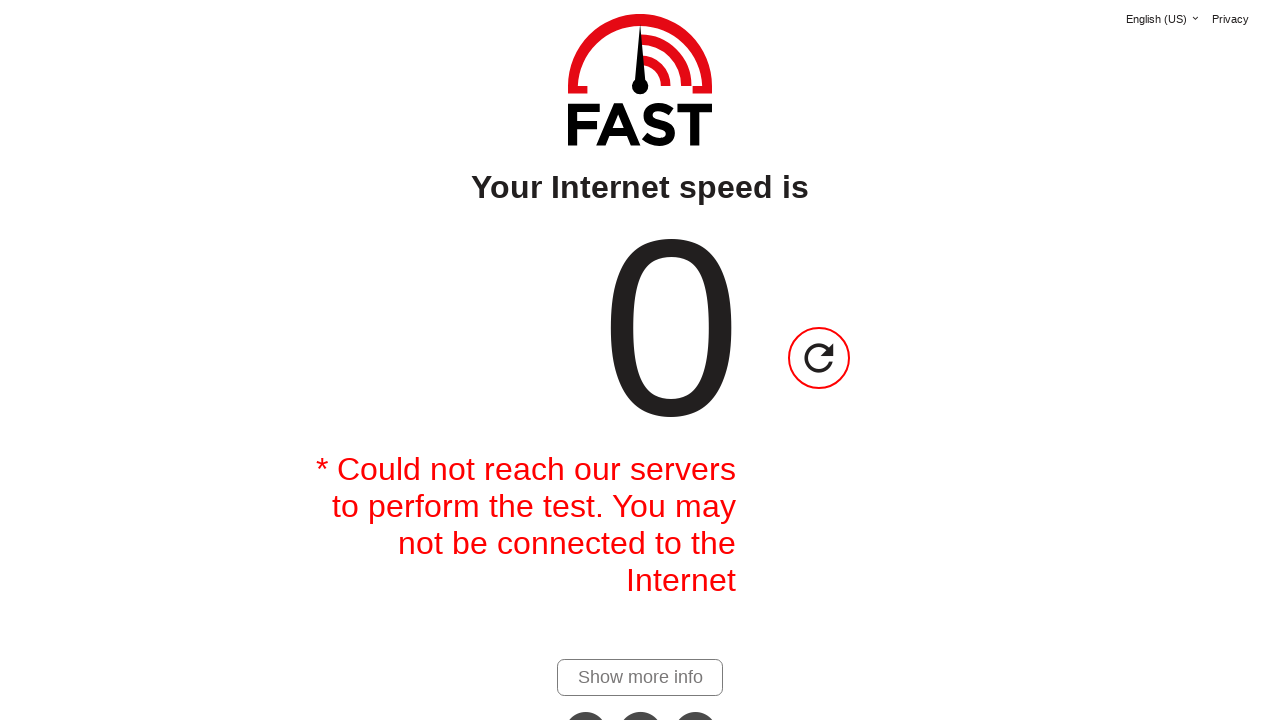

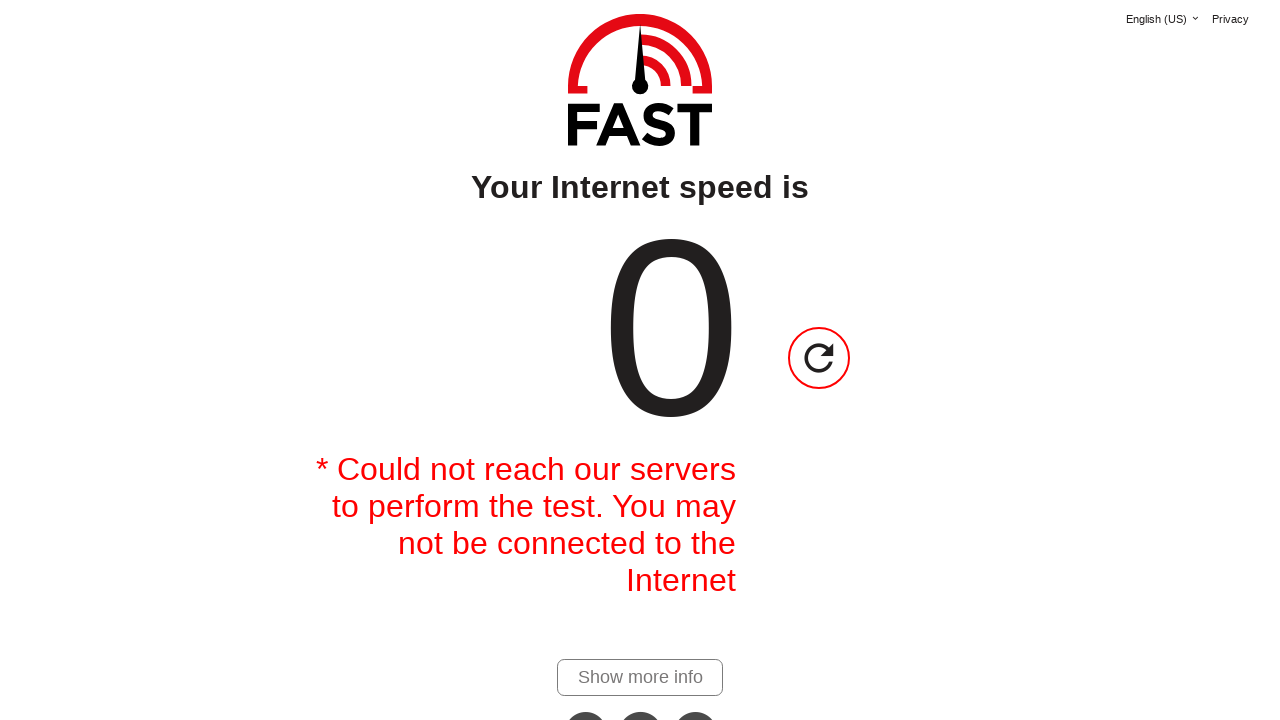